Tests countdown timer by waiting until the countdown ends with "00"

Starting URL: https://automationfc.github.io/fluent-wait/

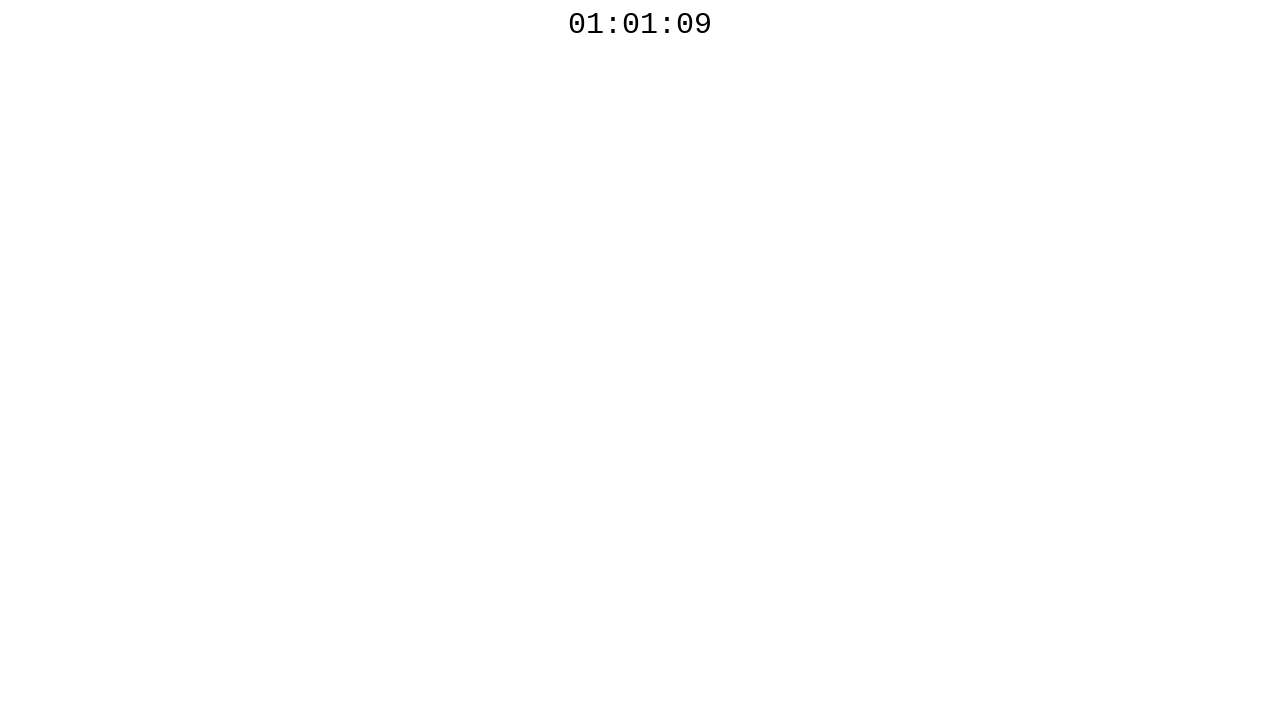

Countdown timer element is visible
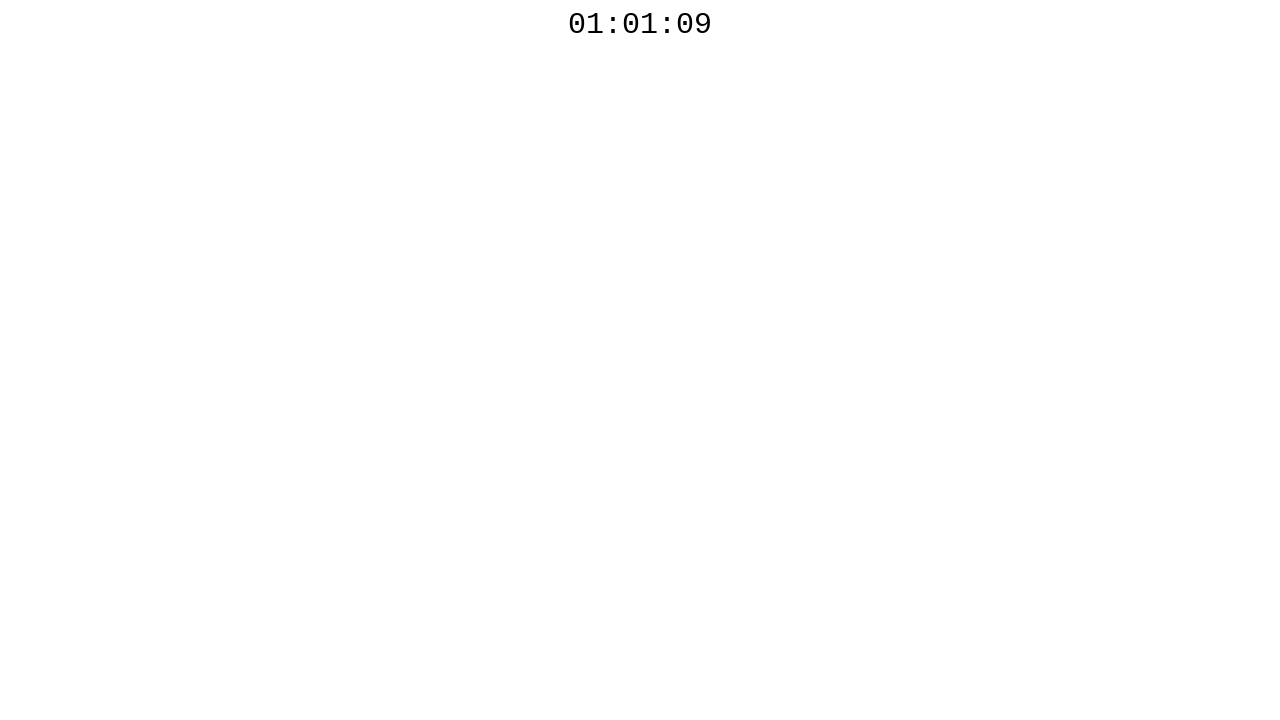

Retrieved countdown timer text: 01:01:09
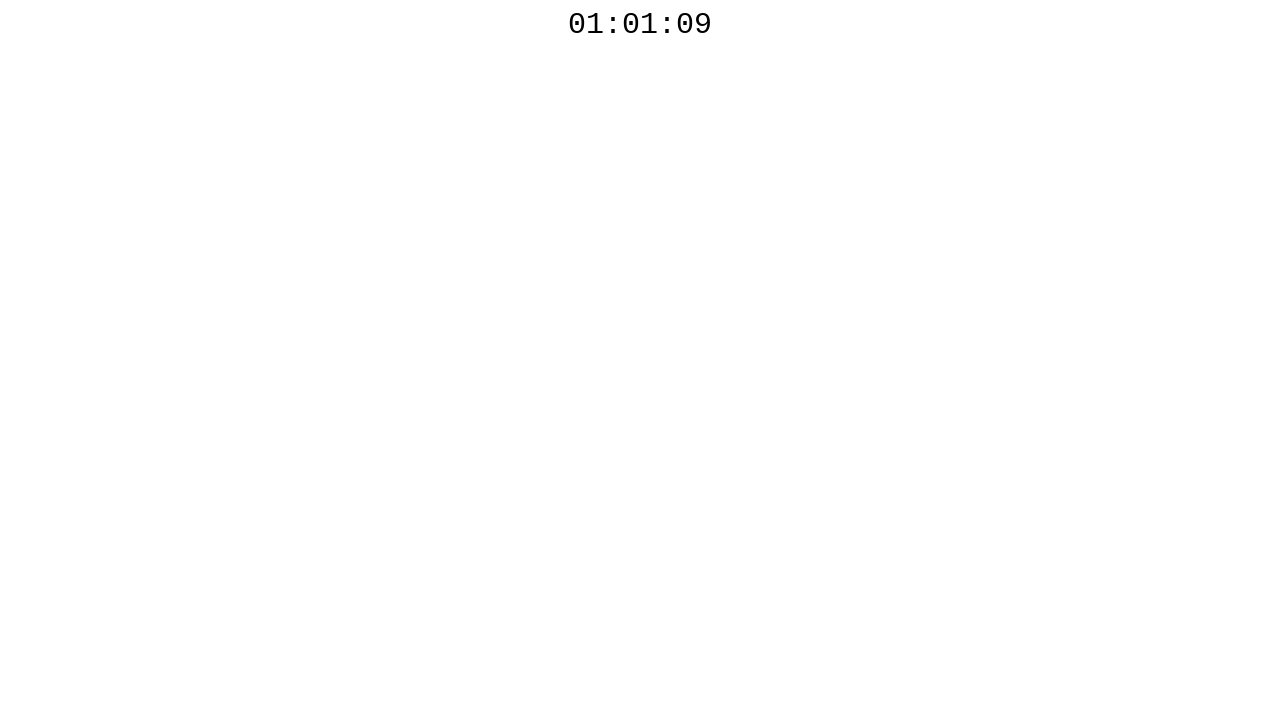

Waited 100ms before polling countdown timer again
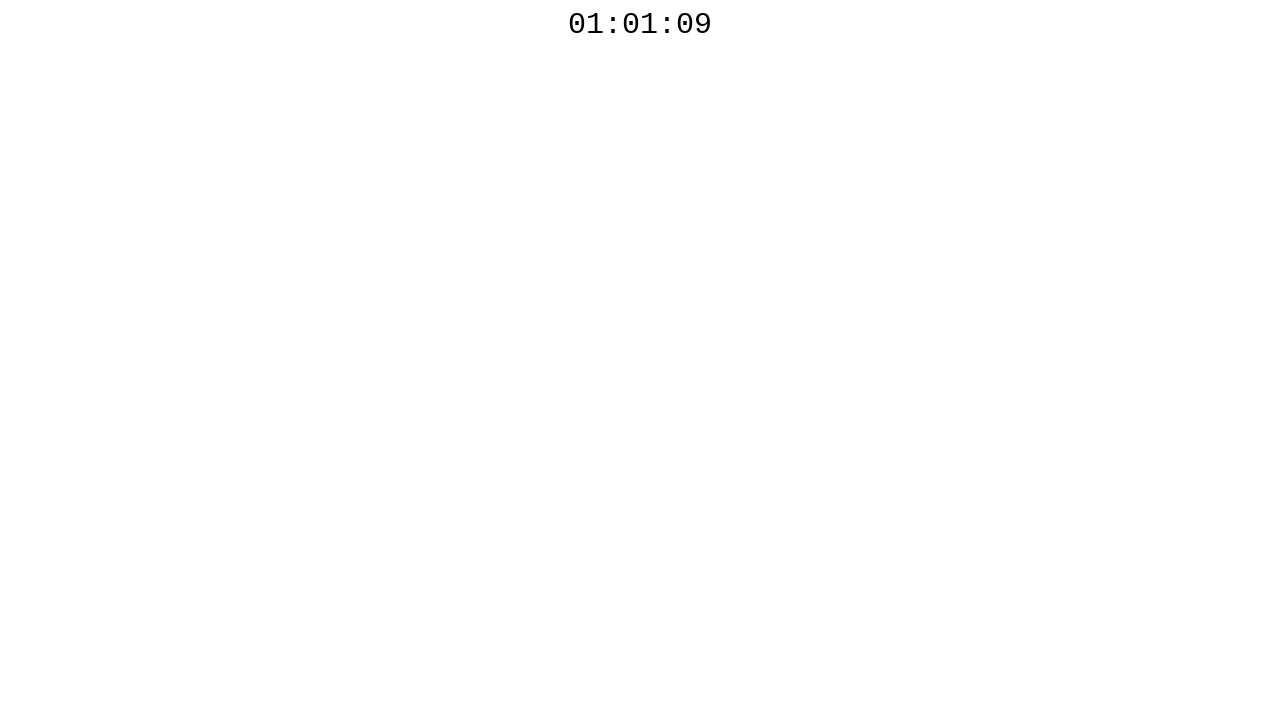

Retrieved countdown timer text: 01:01:09
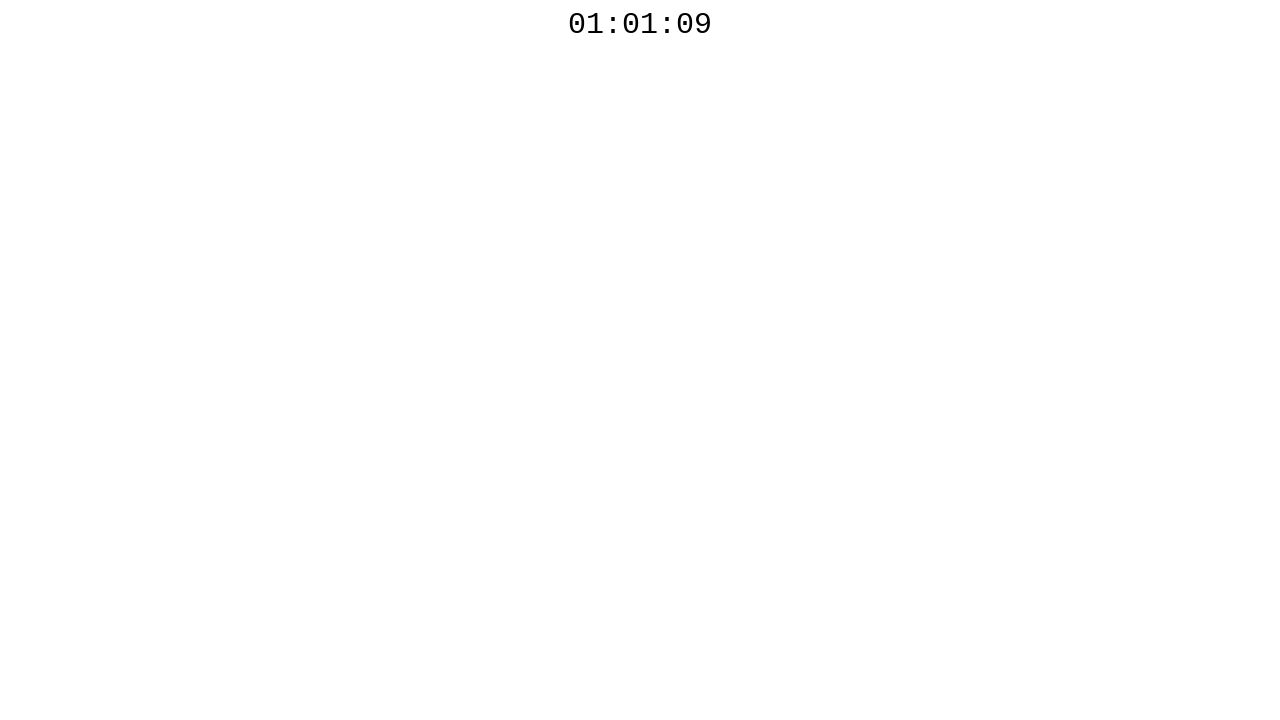

Waited 100ms before polling countdown timer again
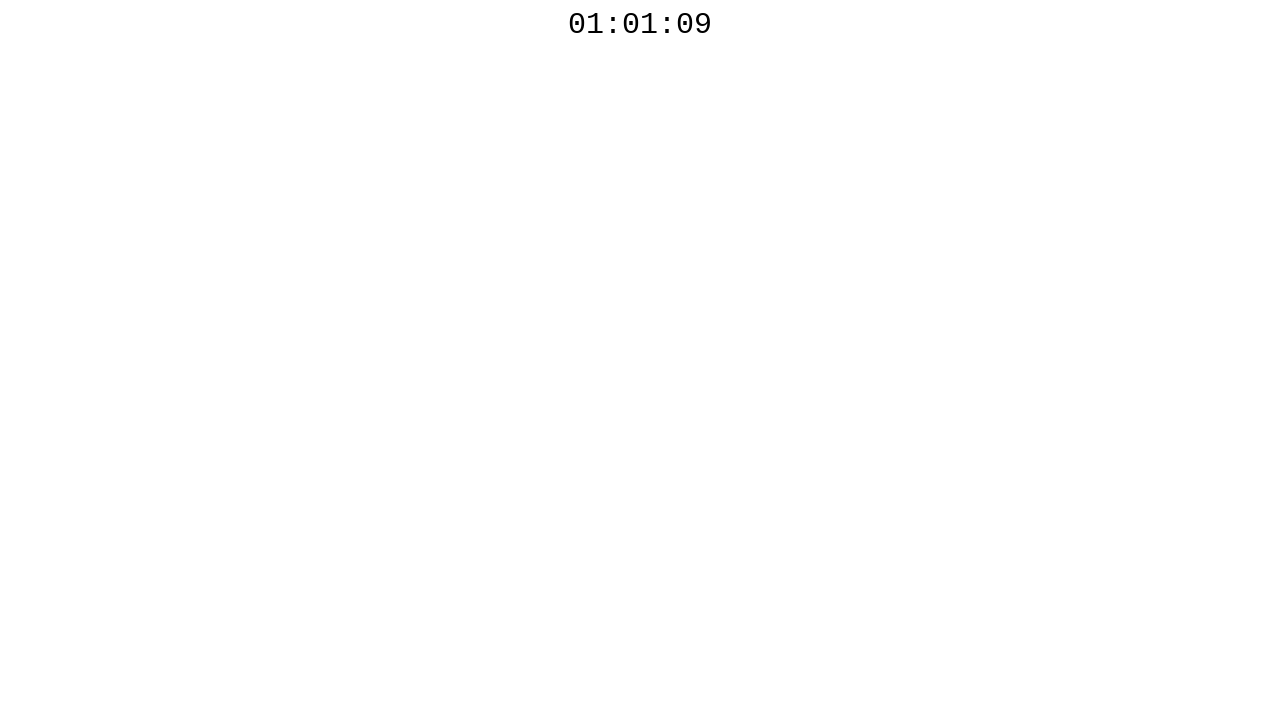

Retrieved countdown timer text: 01:01:09
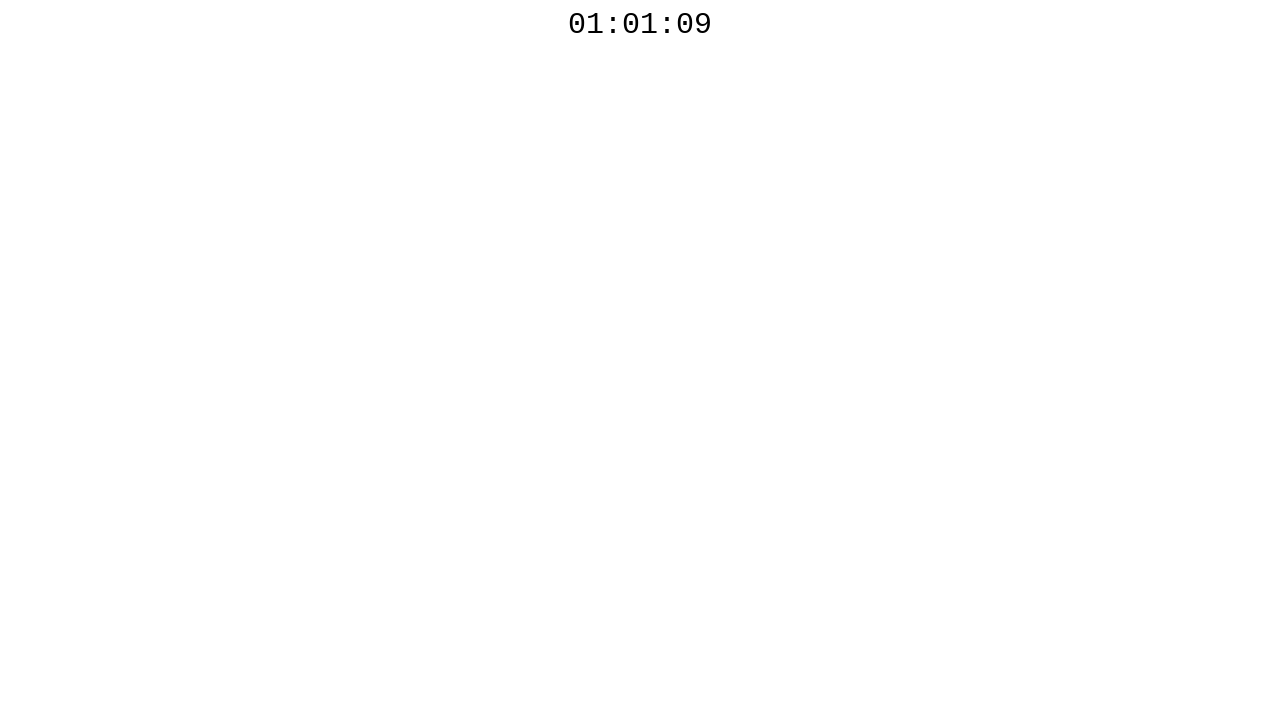

Waited 100ms before polling countdown timer again
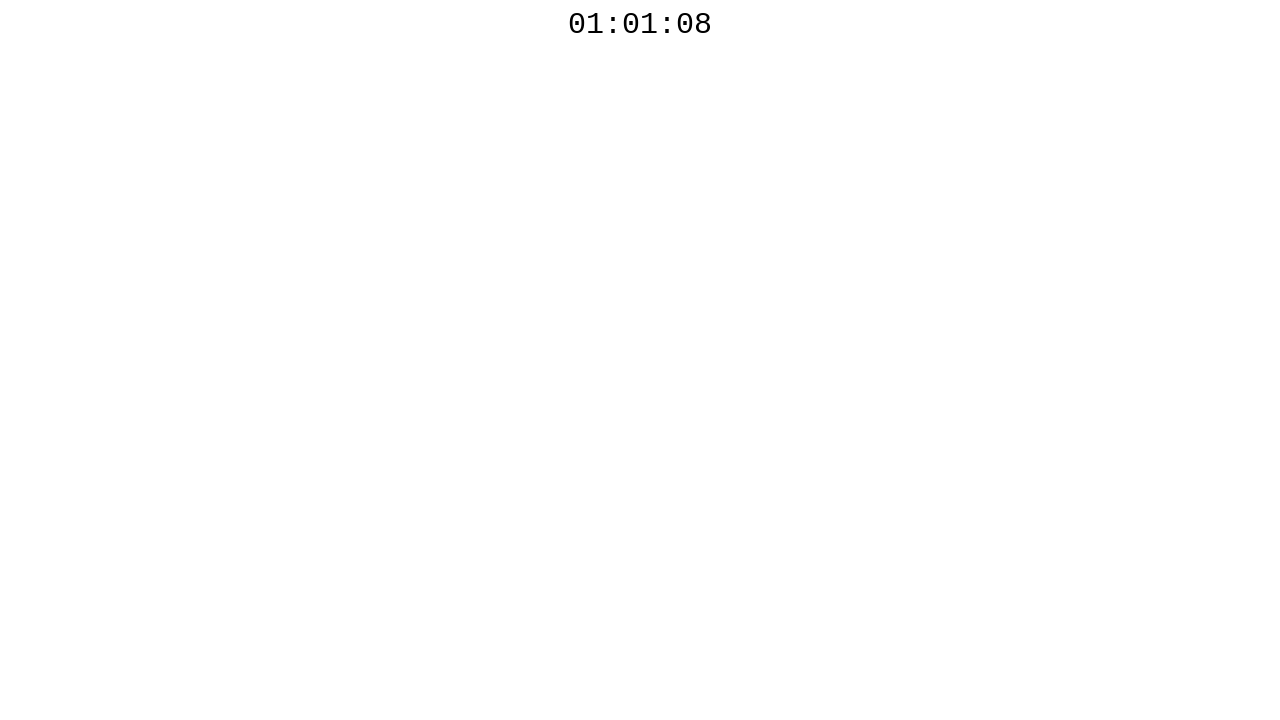

Retrieved countdown timer text: 01:01:08
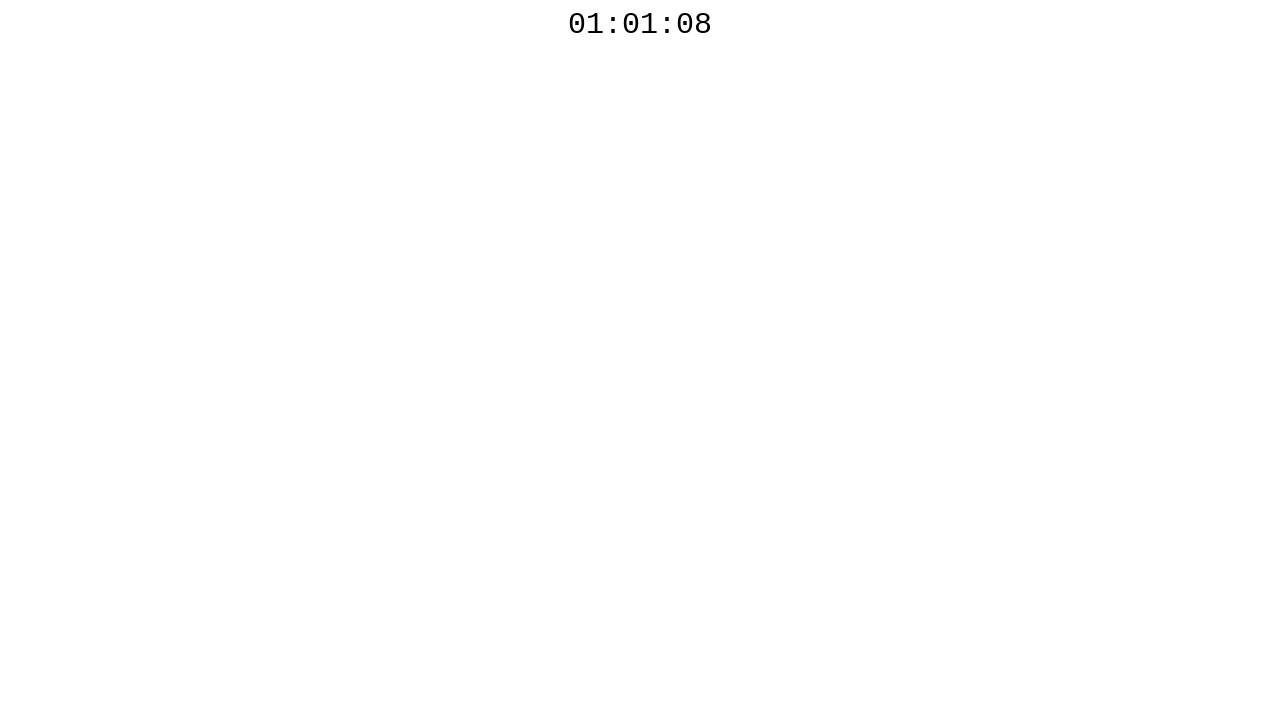

Waited 100ms before polling countdown timer again
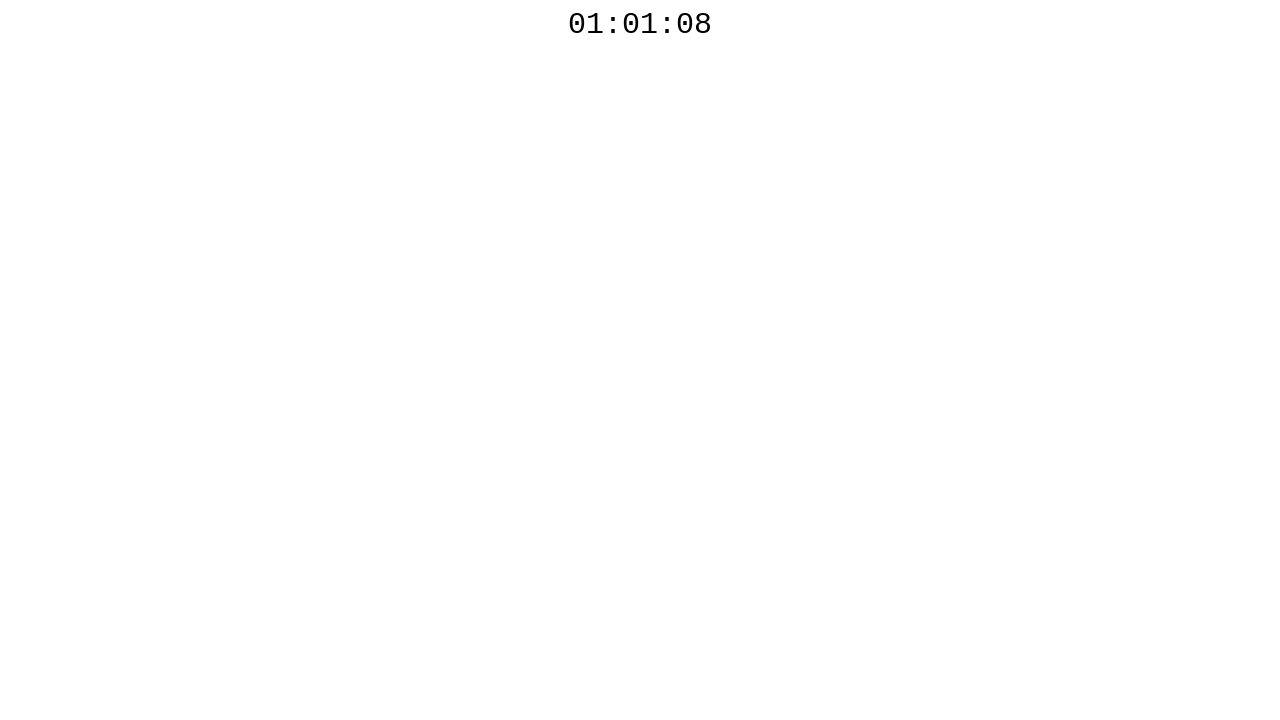

Retrieved countdown timer text: 01:01:08
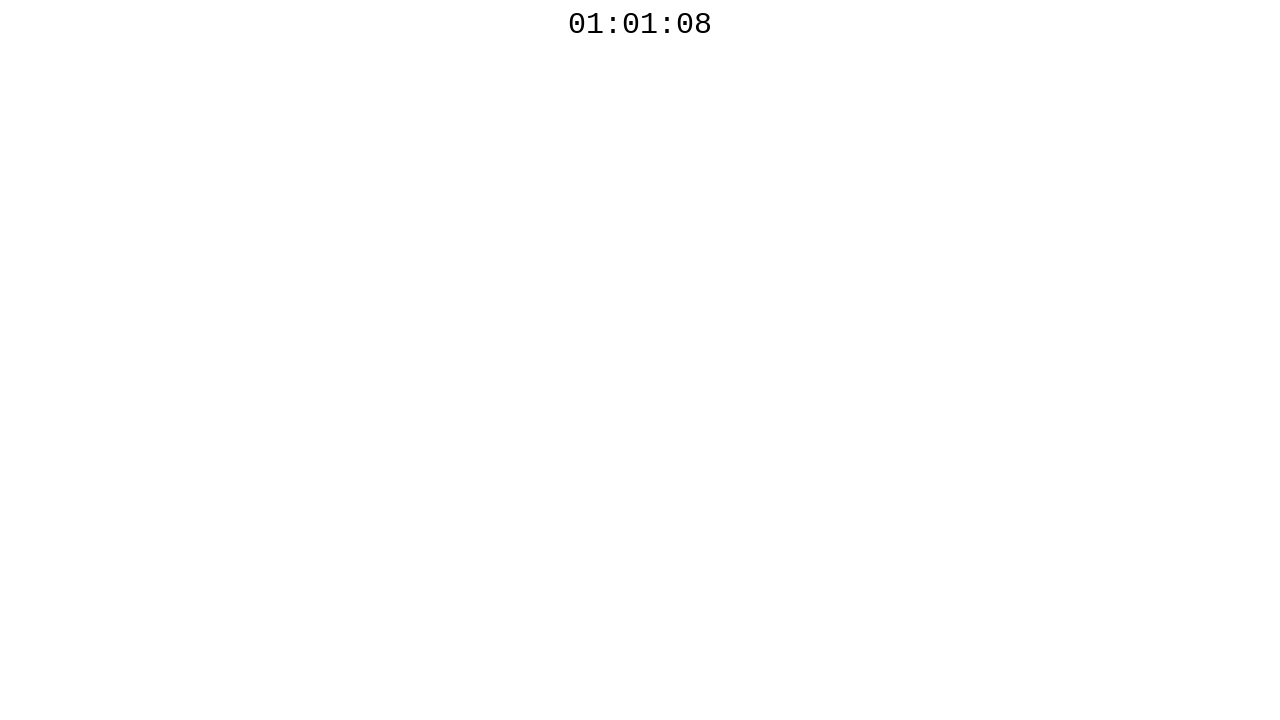

Waited 100ms before polling countdown timer again
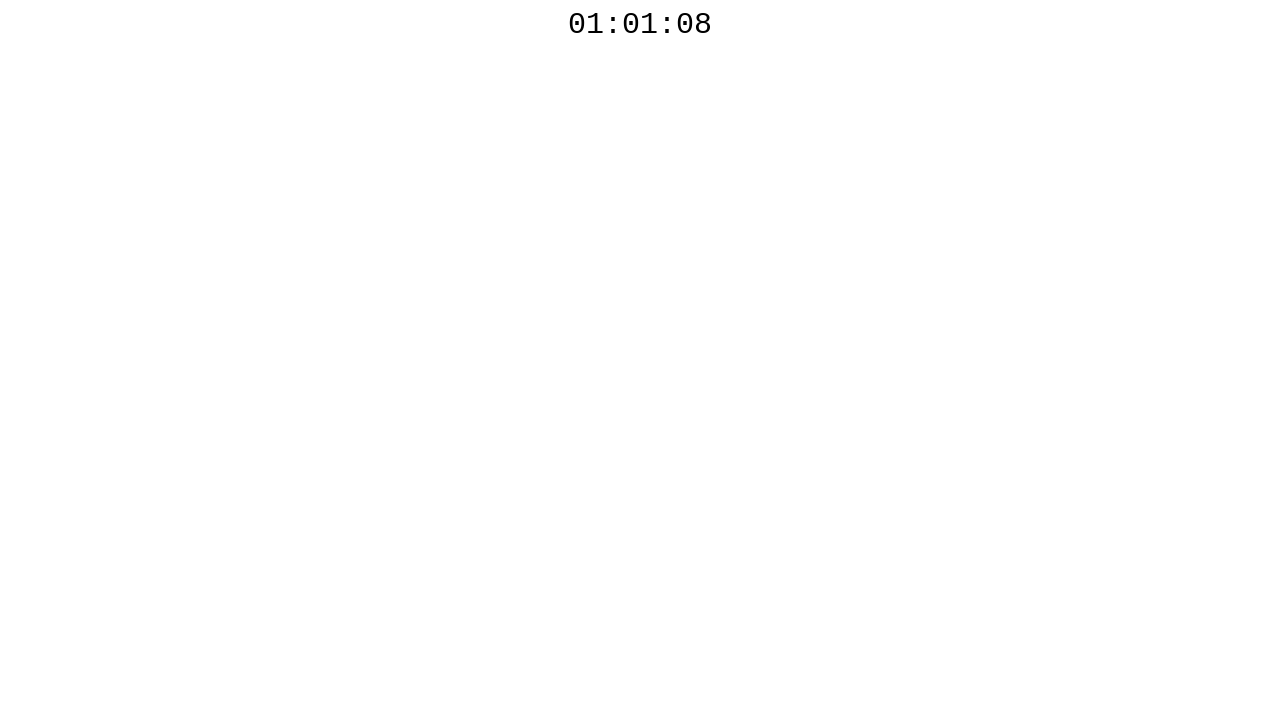

Retrieved countdown timer text: 01:01:08
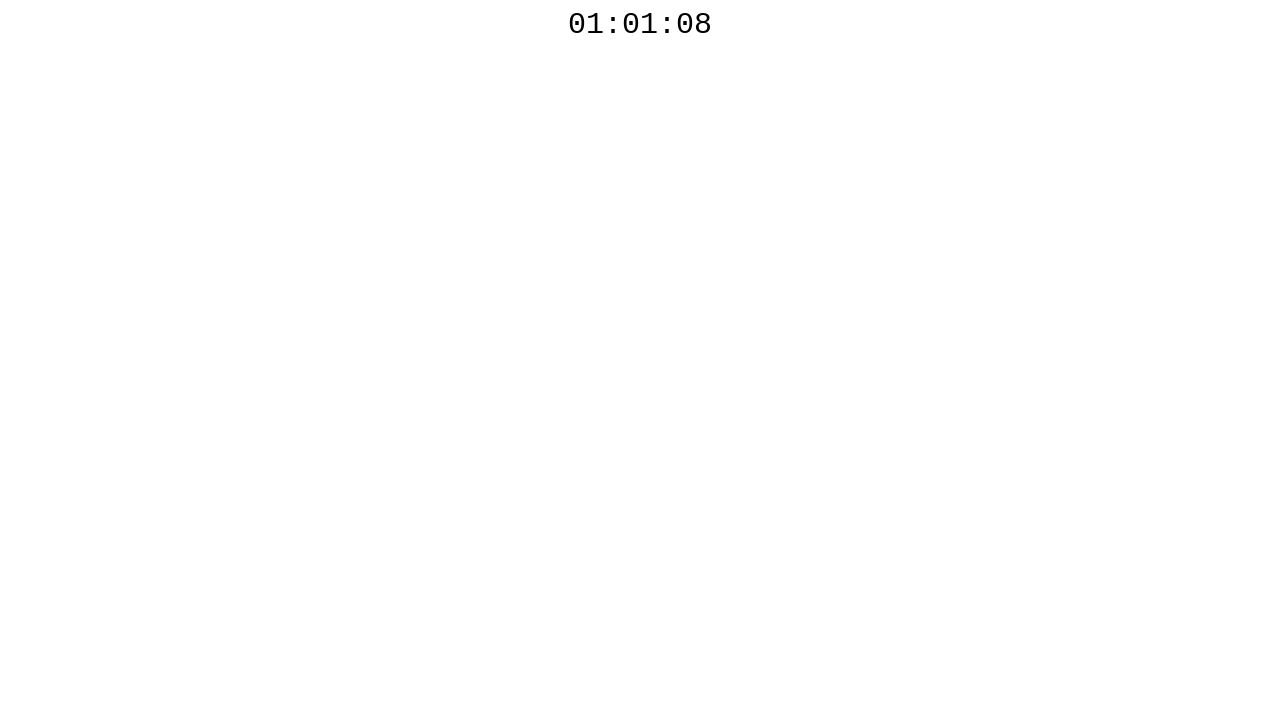

Waited 100ms before polling countdown timer again
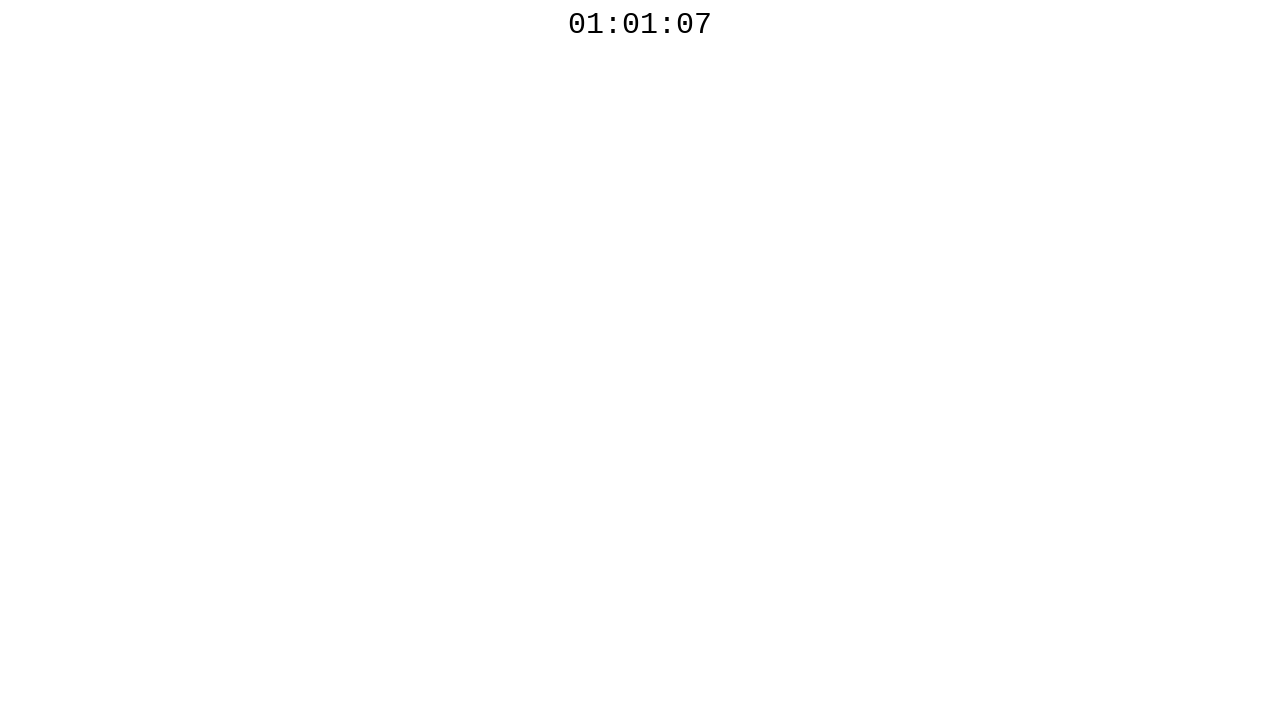

Retrieved countdown timer text: 01:01:07
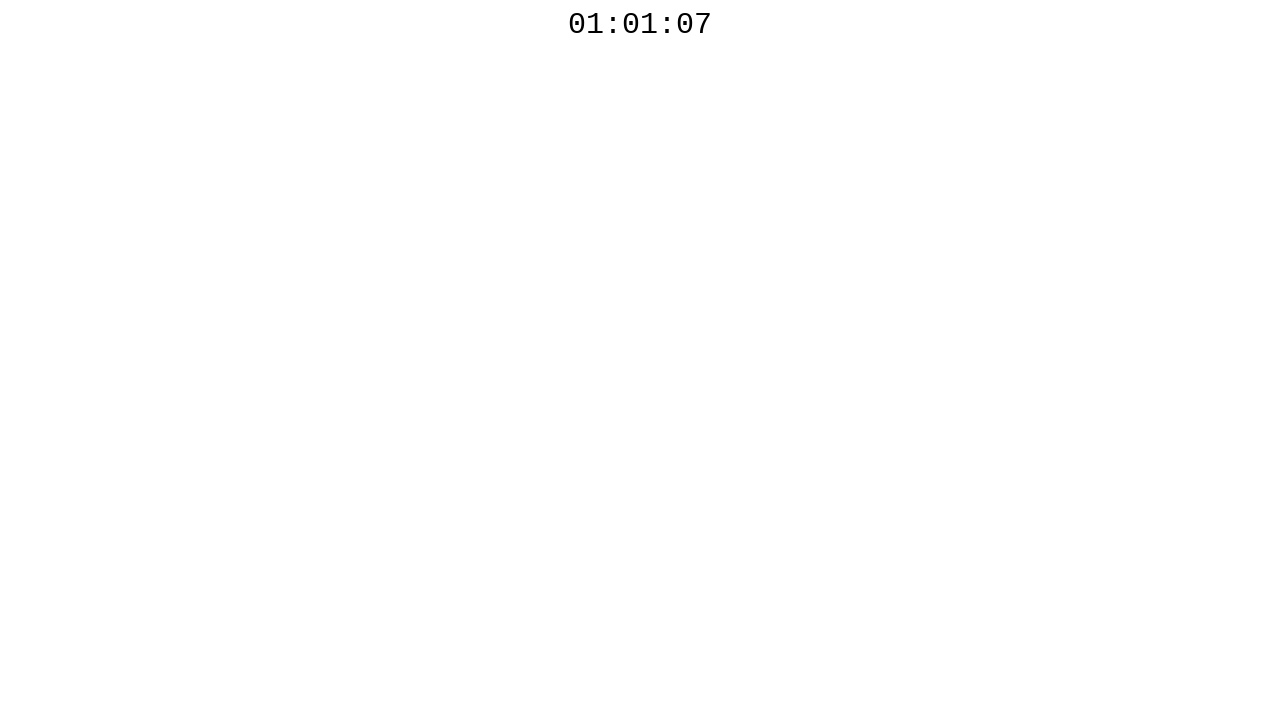

Waited 100ms before polling countdown timer again
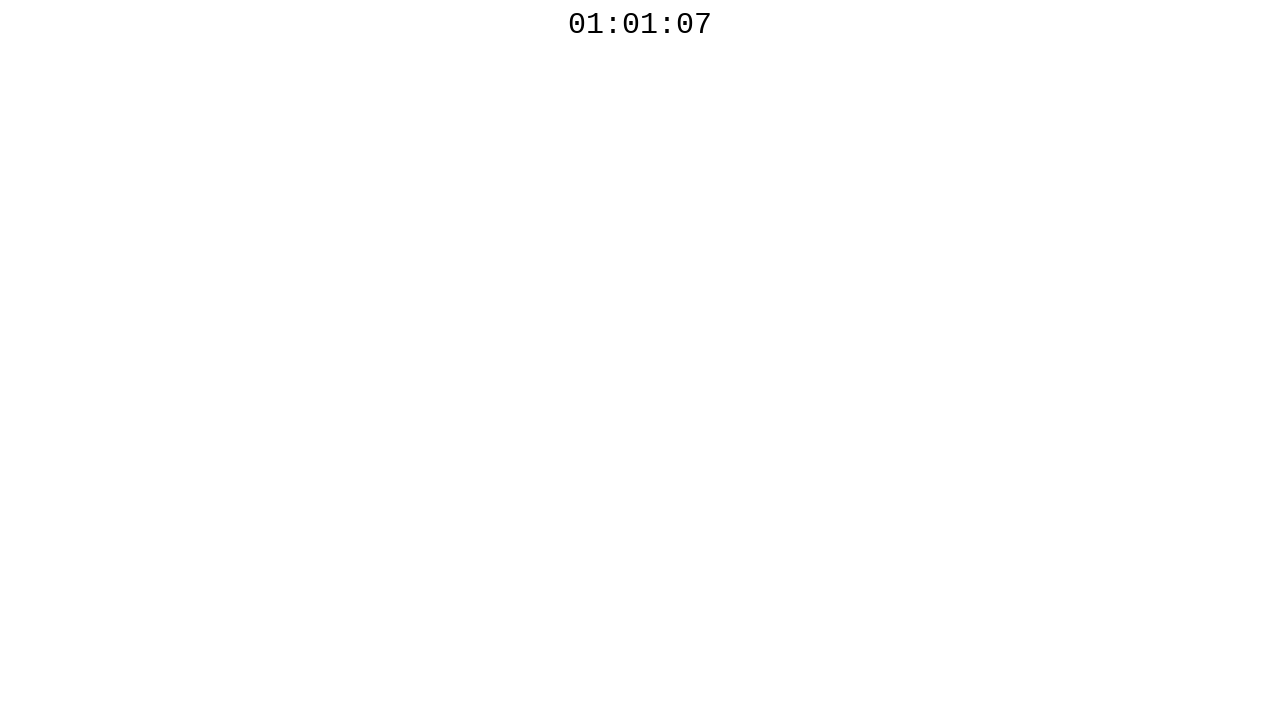

Retrieved countdown timer text: 01:01:07
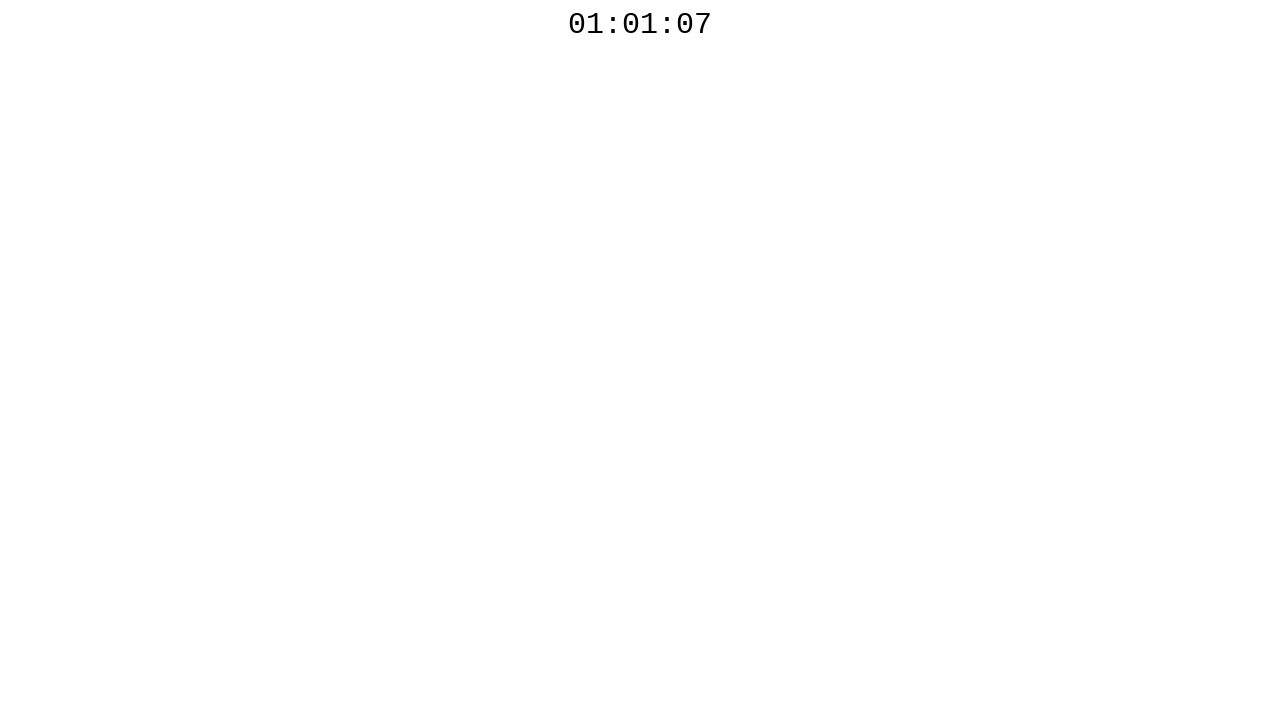

Waited 100ms before polling countdown timer again
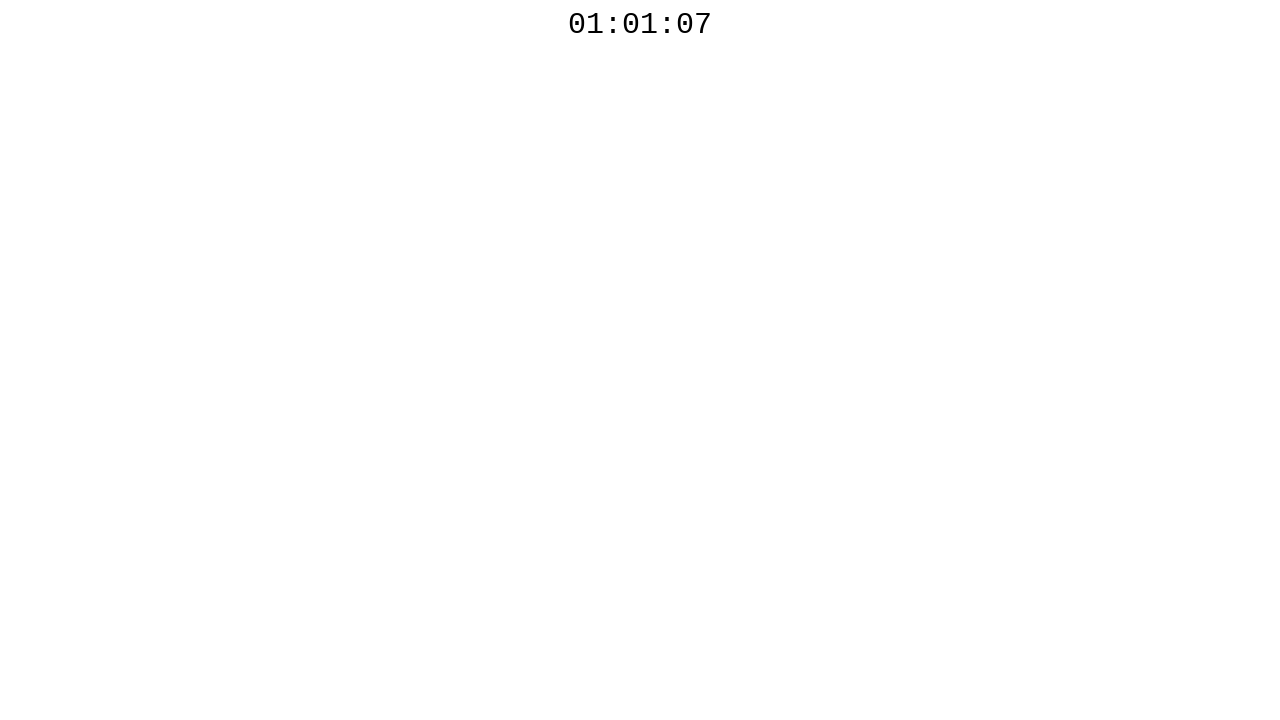

Retrieved countdown timer text: 01:01:07
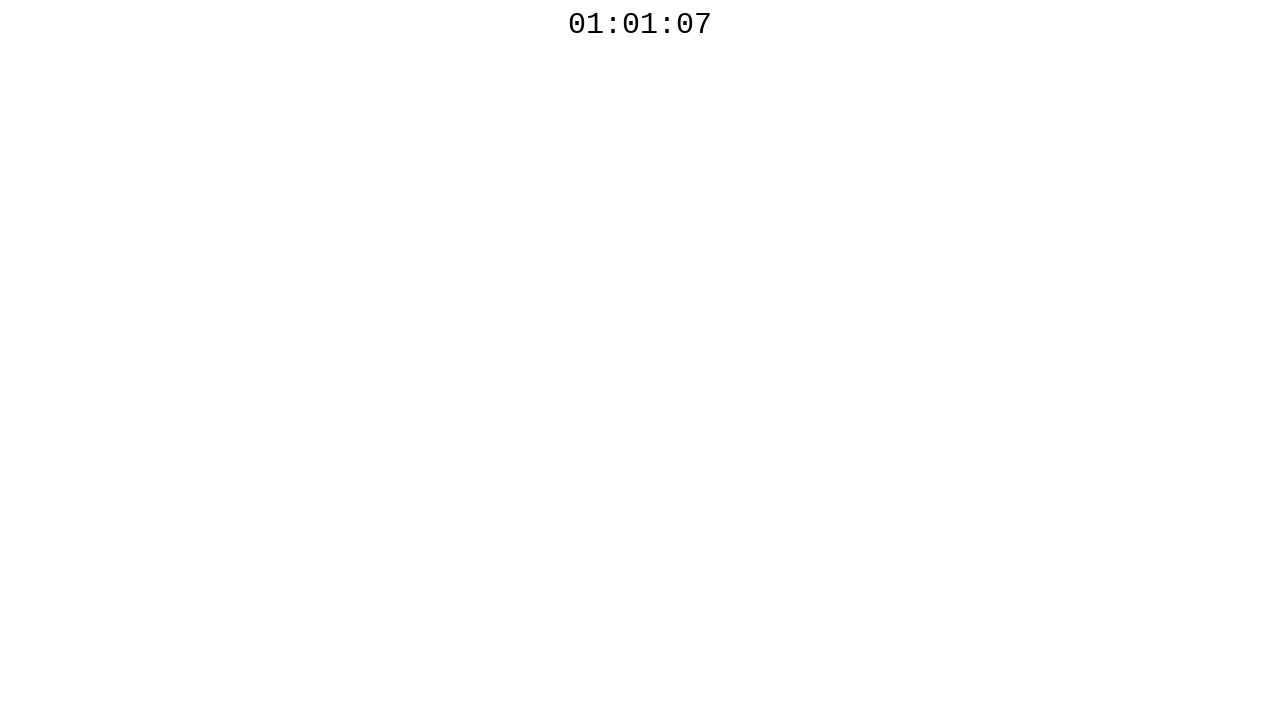

Waited 100ms before polling countdown timer again
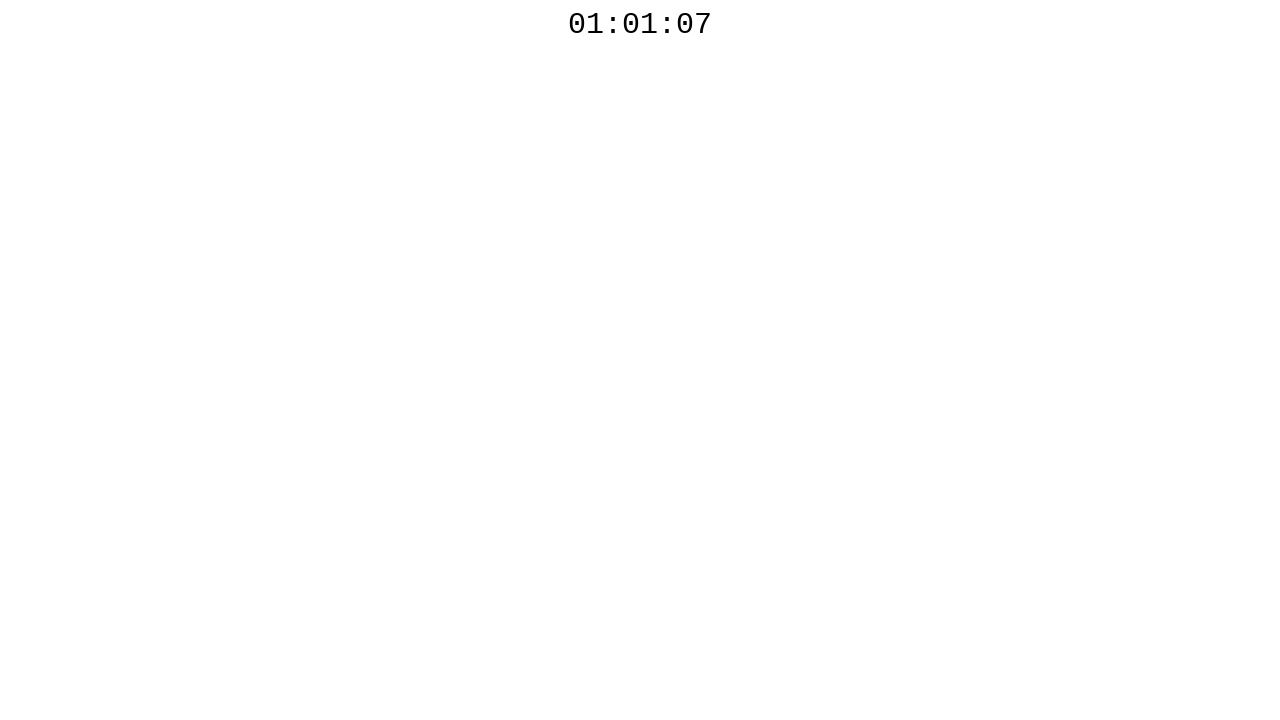

Retrieved countdown timer text: 01:01:06
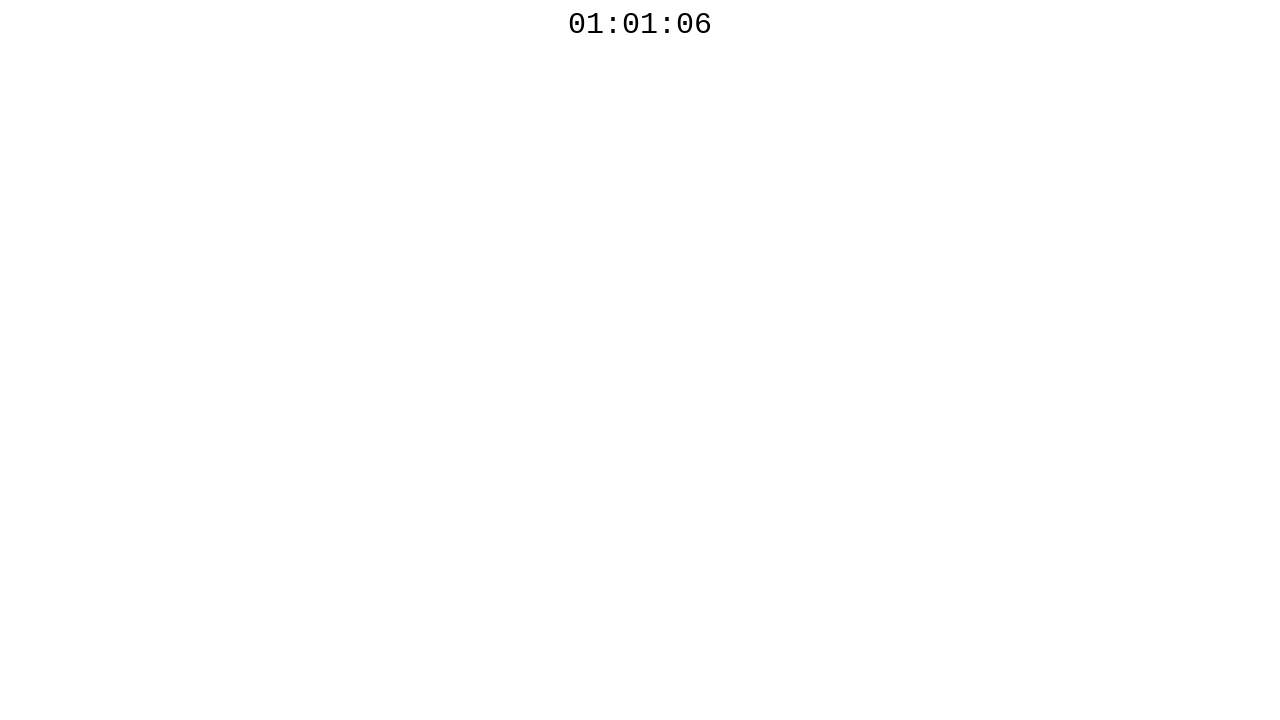

Waited 100ms before polling countdown timer again
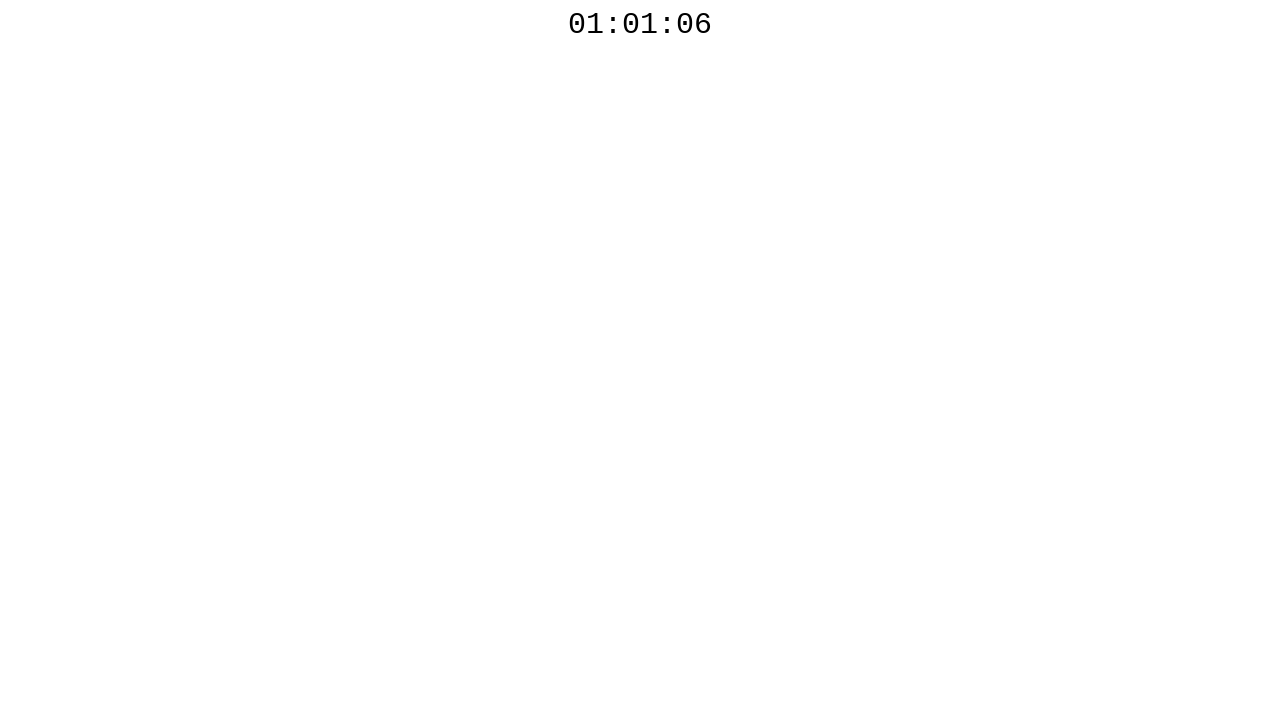

Retrieved countdown timer text: 01:01:06
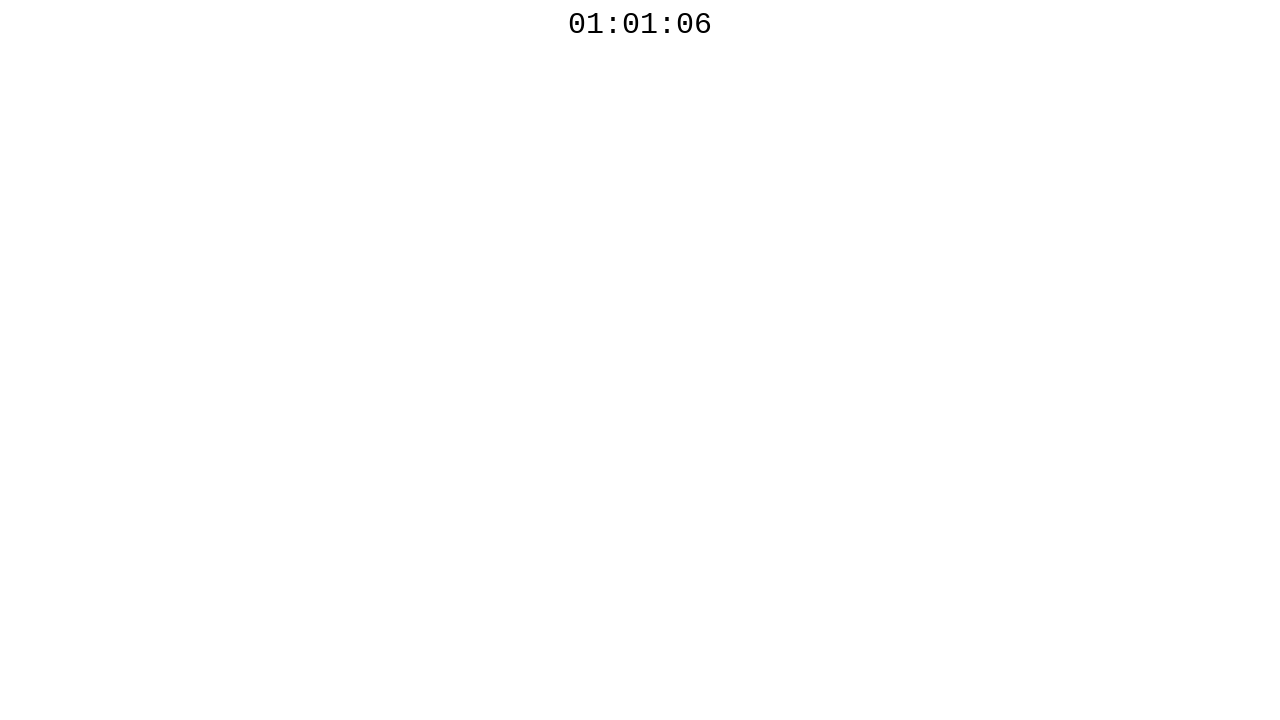

Waited 100ms before polling countdown timer again
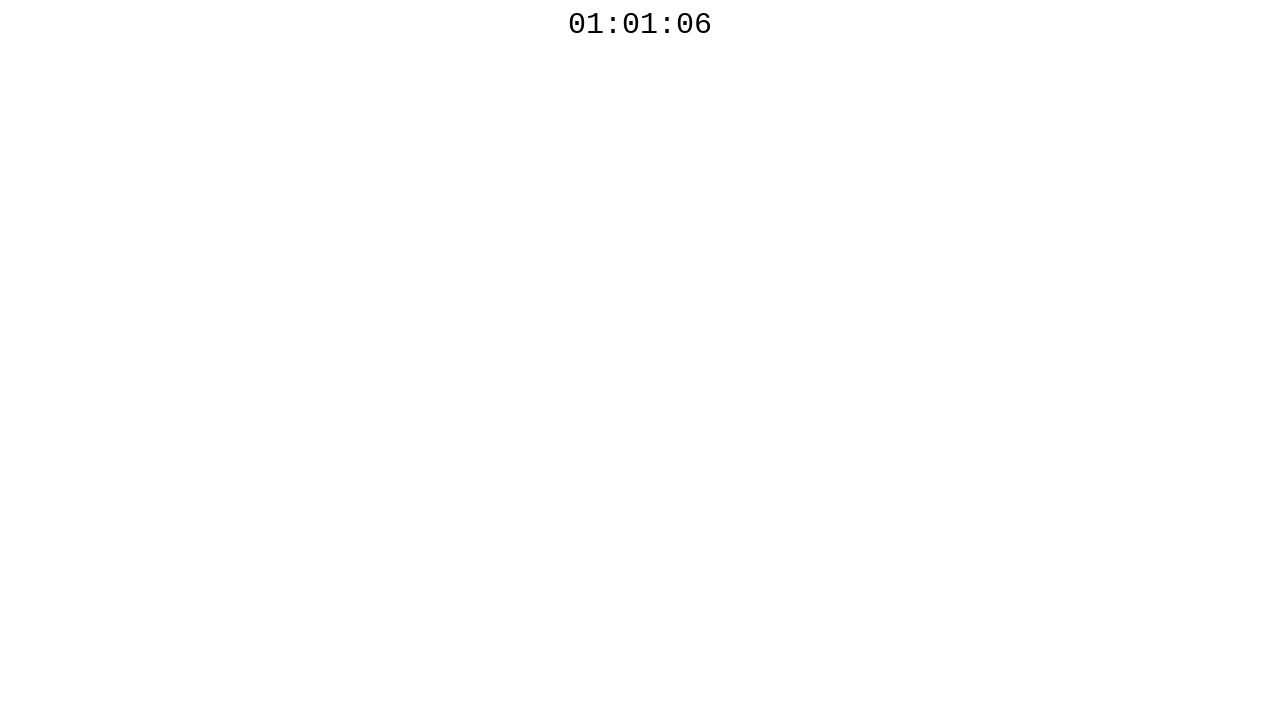

Retrieved countdown timer text: 01:01:06
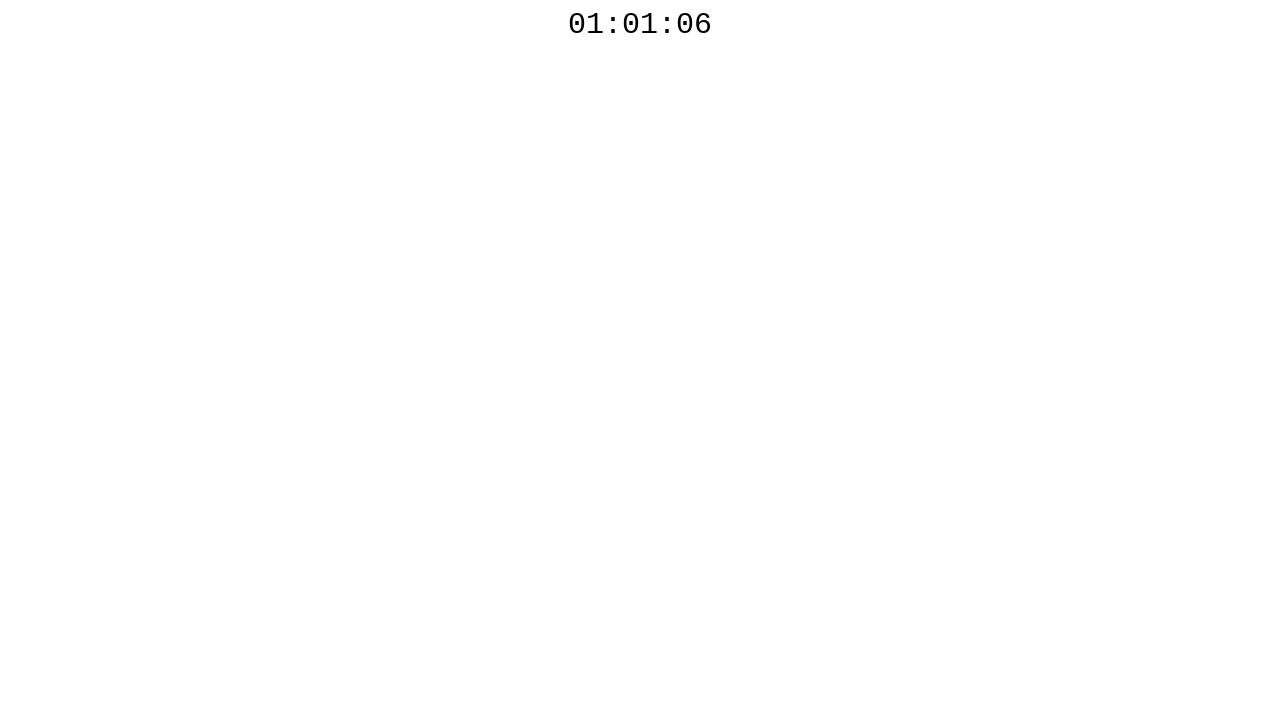

Waited 100ms before polling countdown timer again
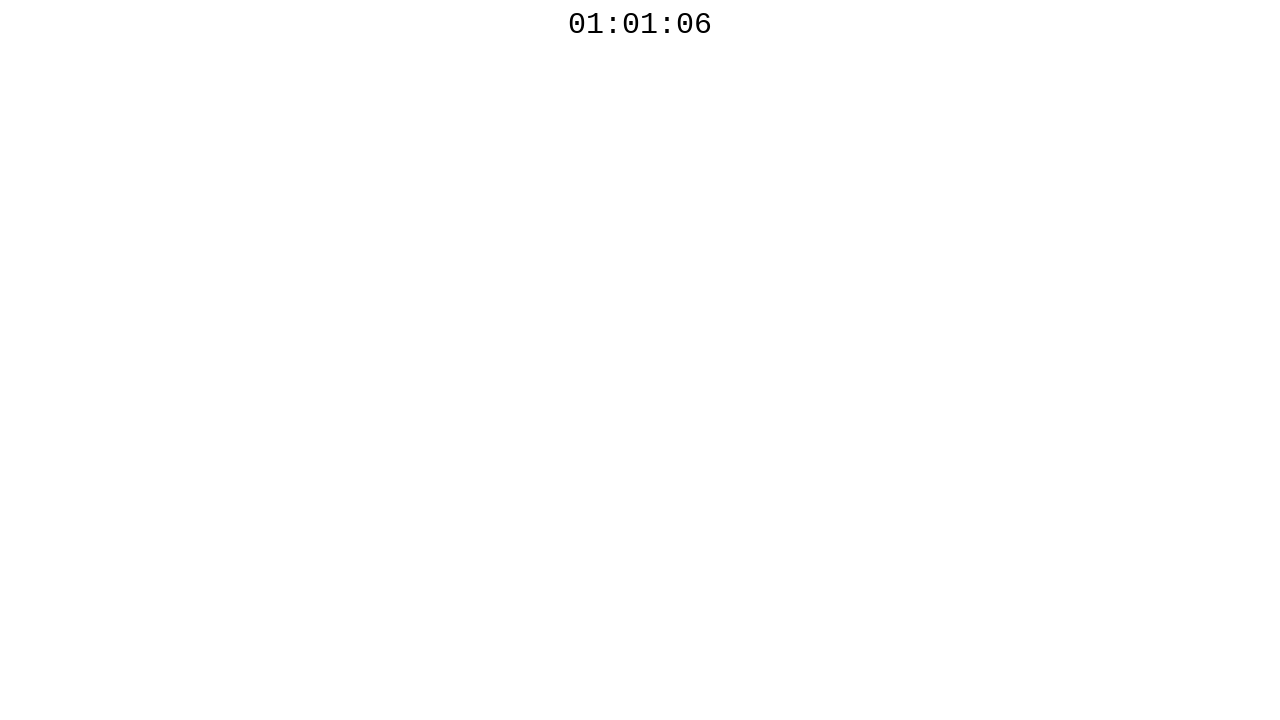

Retrieved countdown timer text: 01:01:06
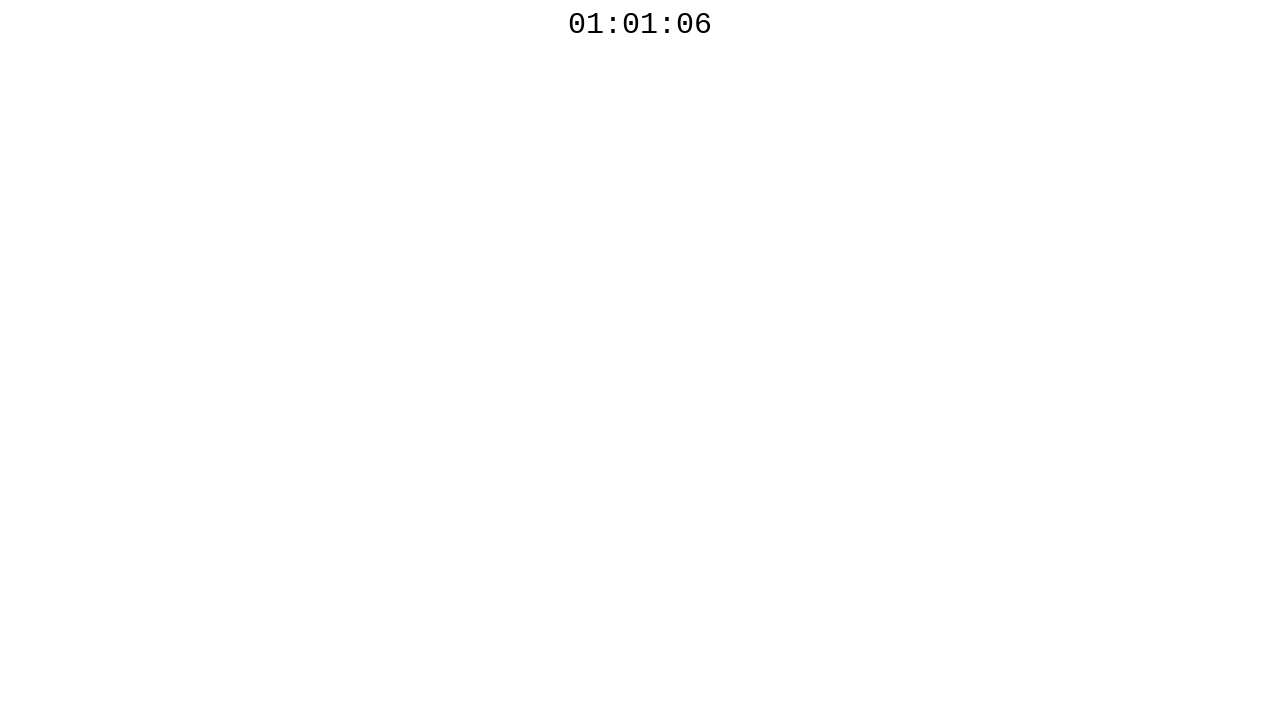

Waited 100ms before polling countdown timer again
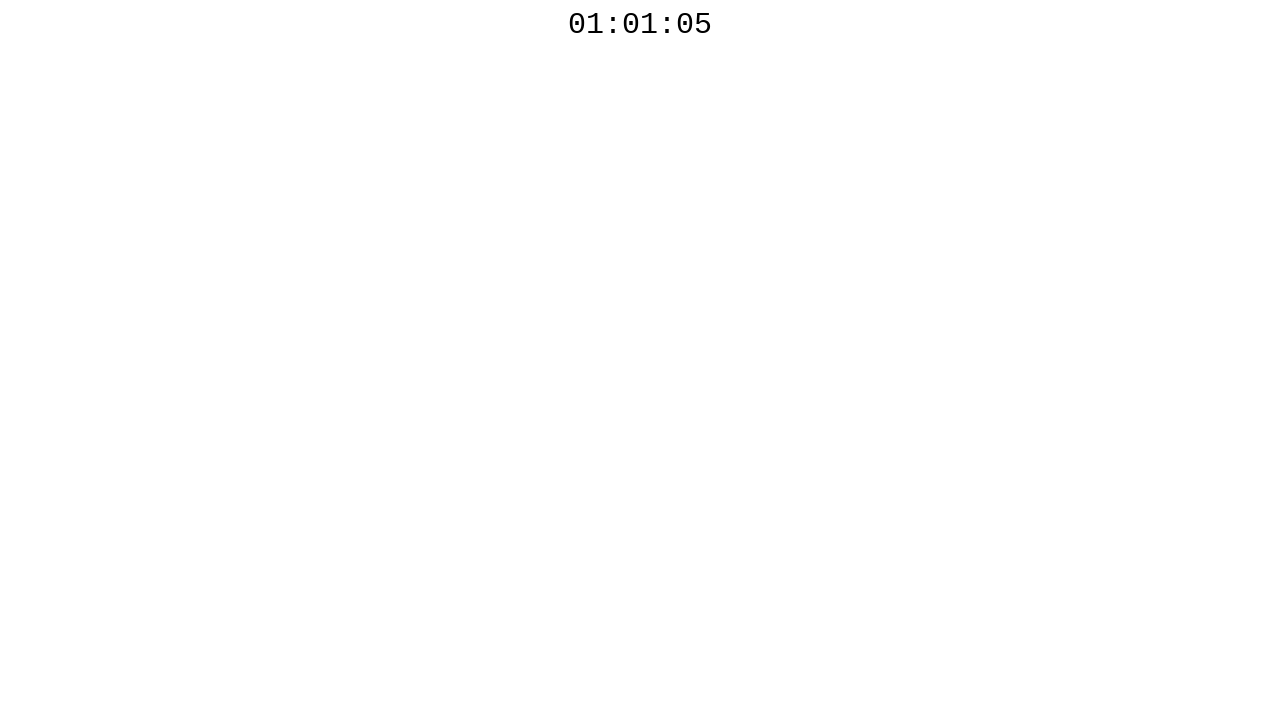

Retrieved countdown timer text: 01:01:05
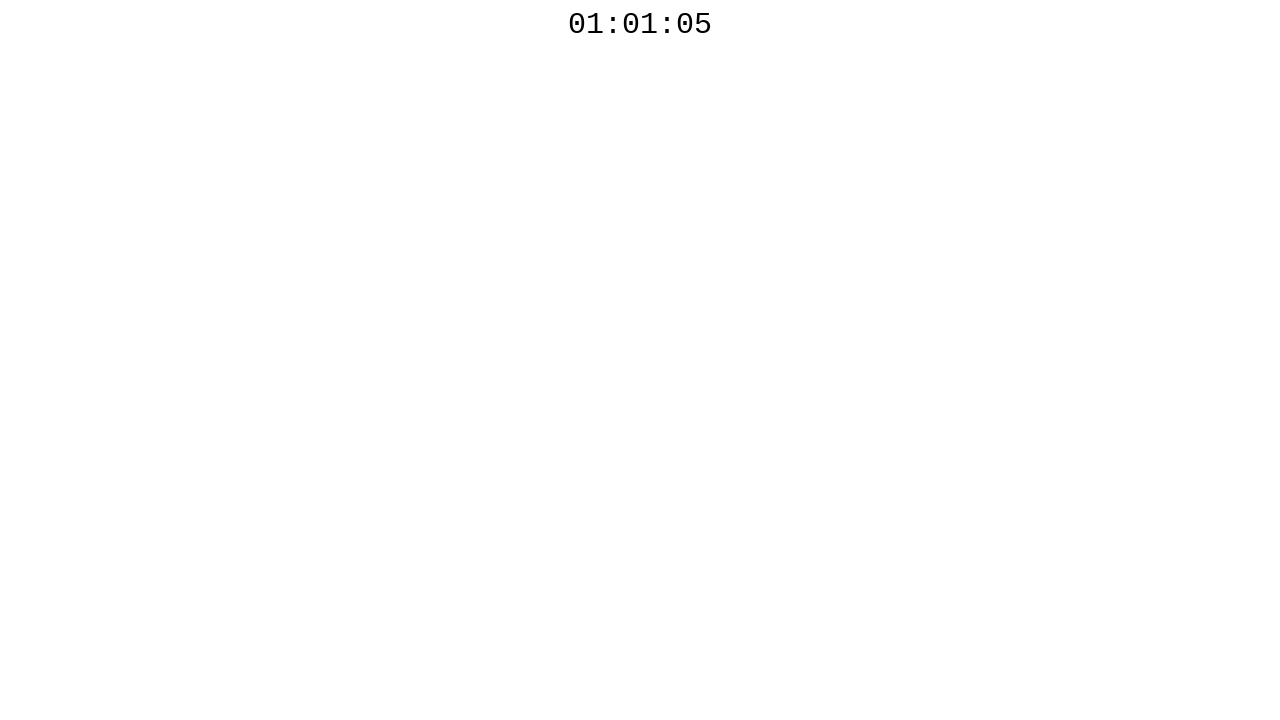

Waited 100ms before polling countdown timer again
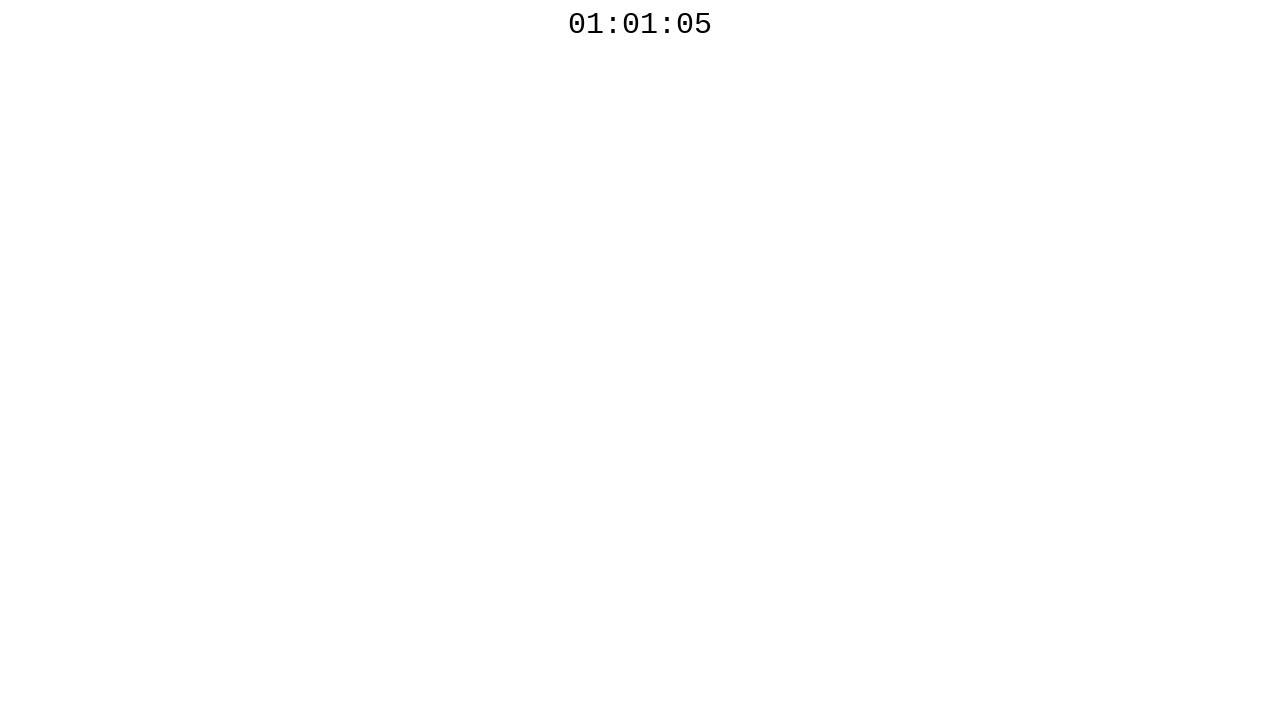

Retrieved countdown timer text: 01:01:05
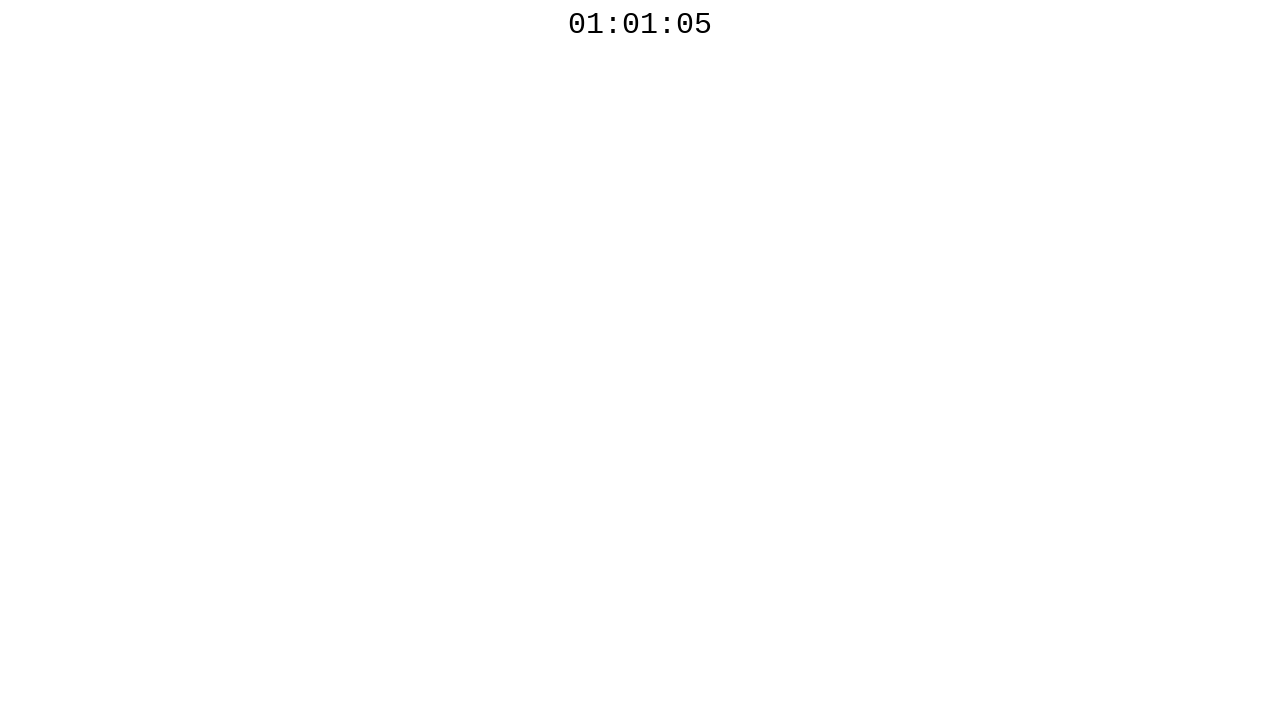

Waited 100ms before polling countdown timer again
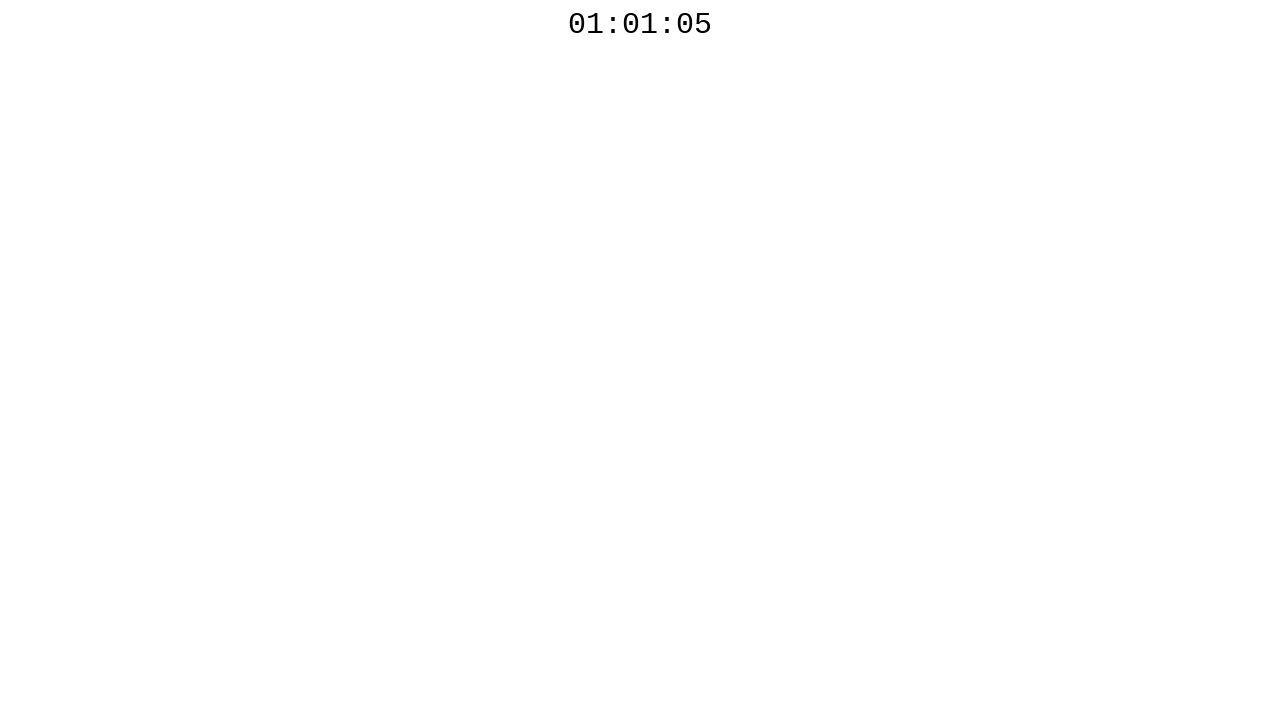

Retrieved countdown timer text: 01:01:05
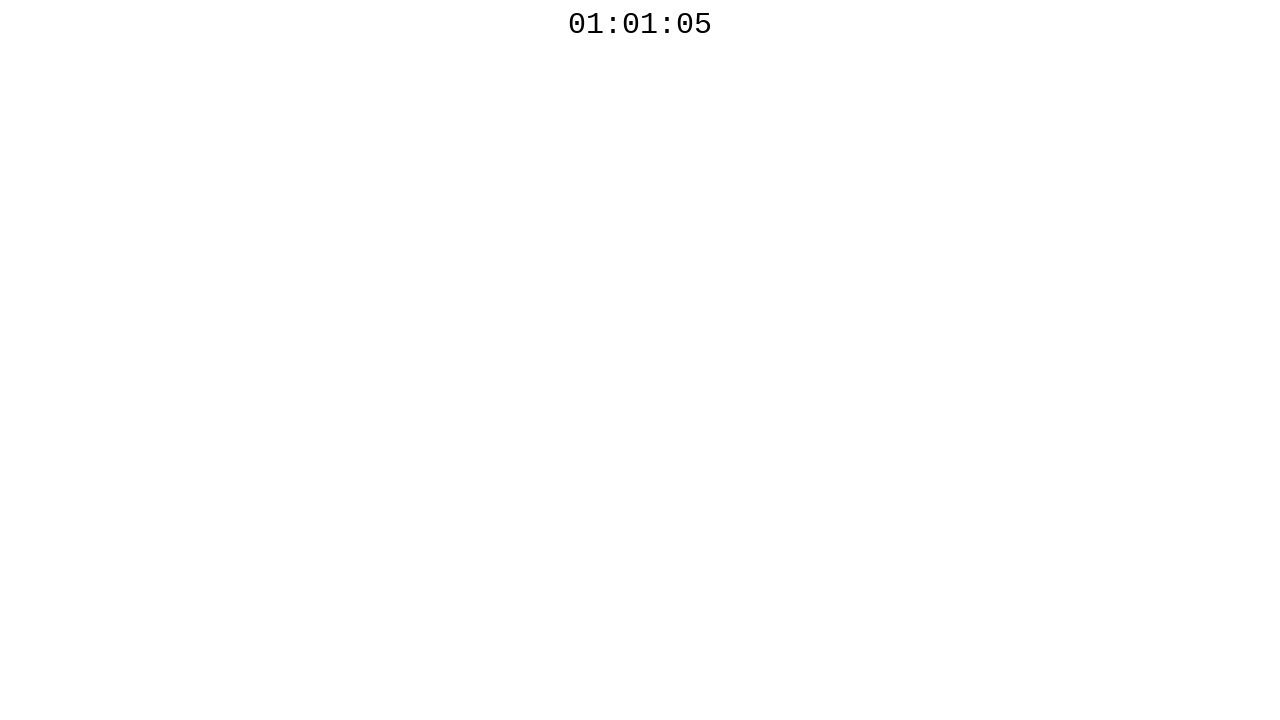

Waited 100ms before polling countdown timer again
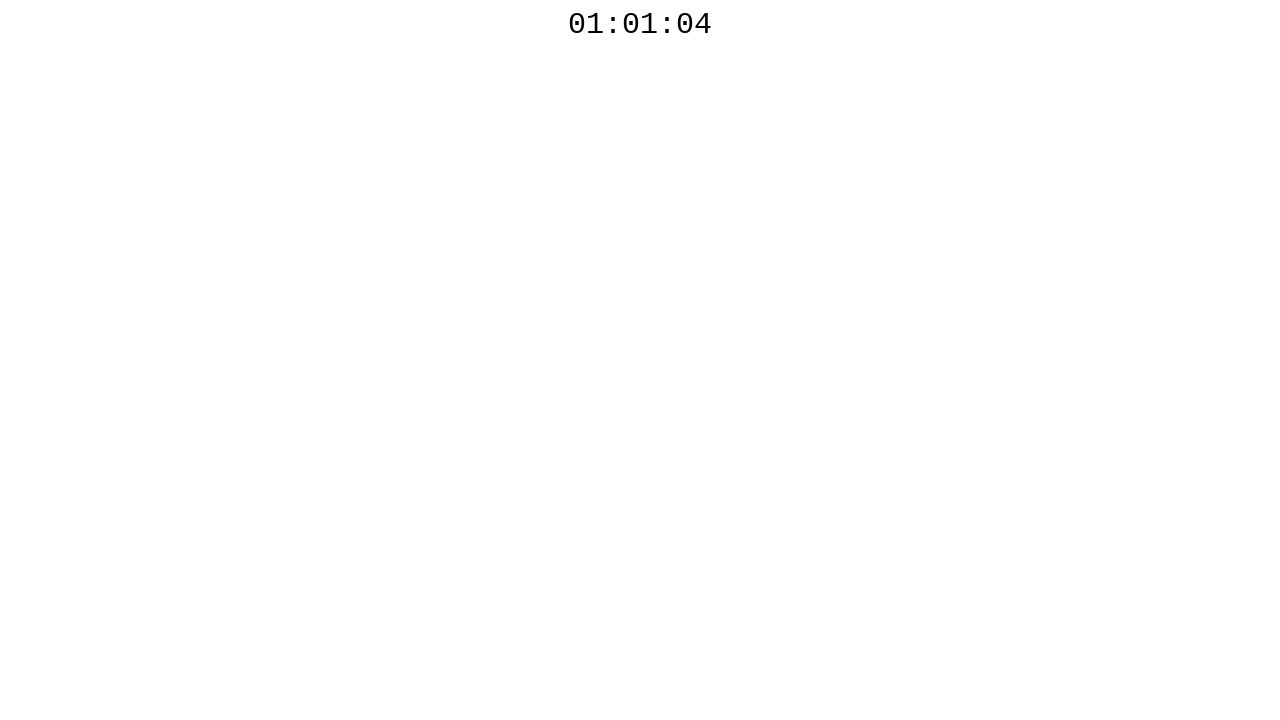

Retrieved countdown timer text: 01:01:04
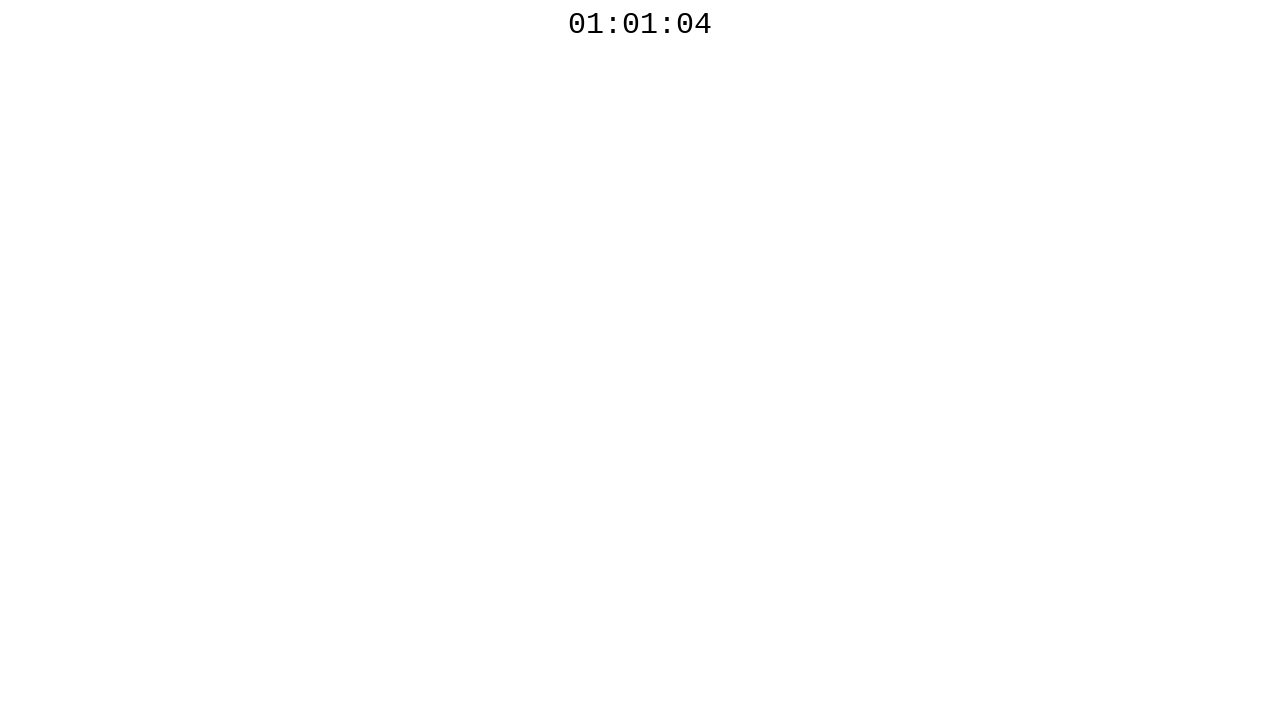

Waited 100ms before polling countdown timer again
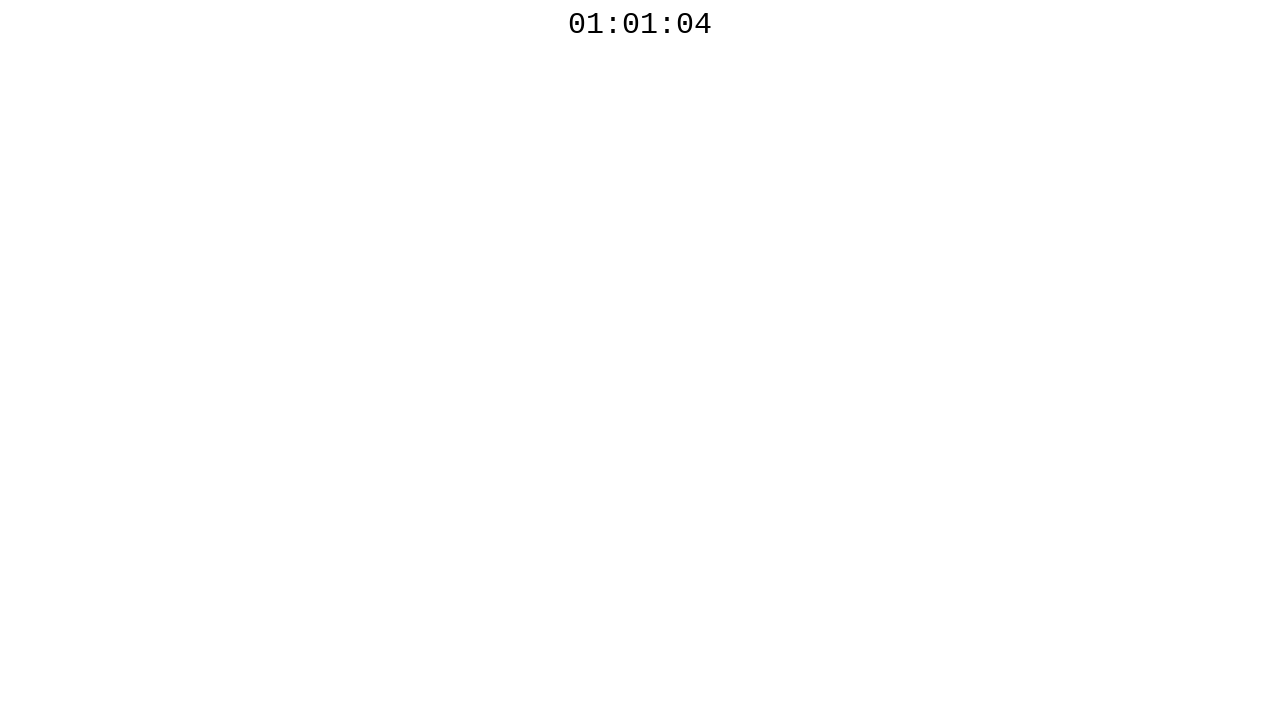

Retrieved countdown timer text: 01:01:04
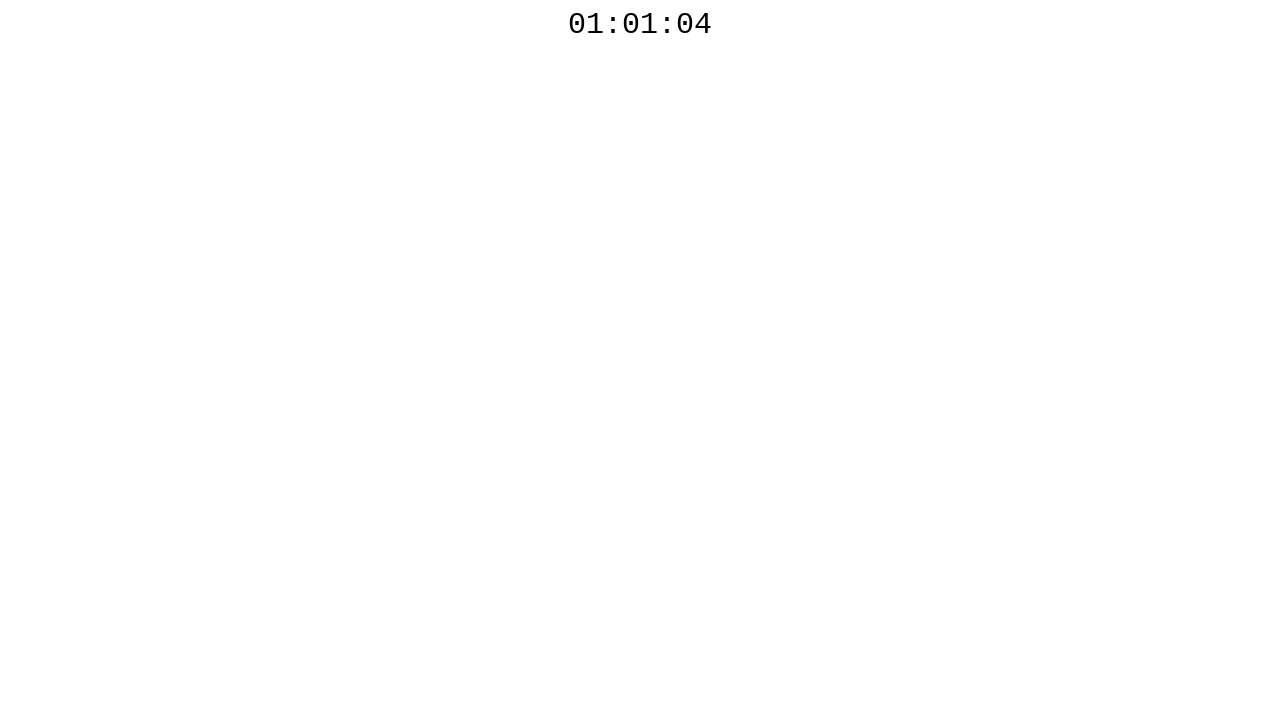

Waited 100ms before polling countdown timer again
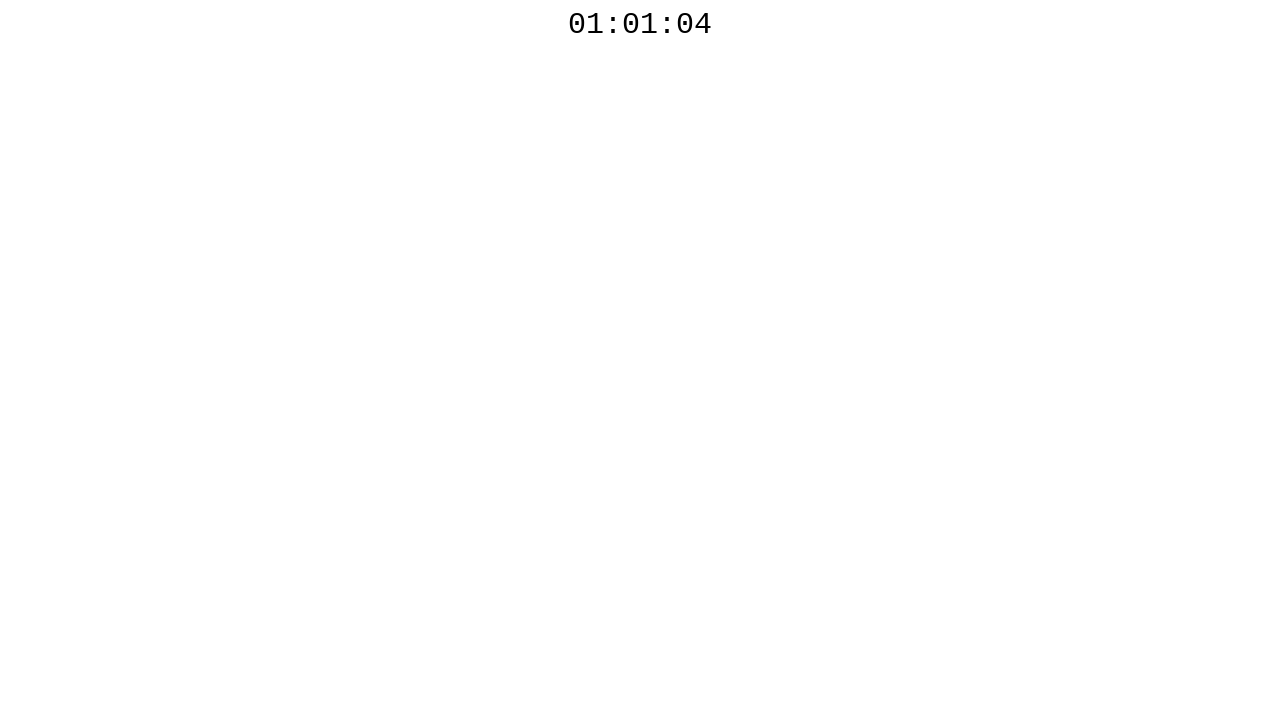

Retrieved countdown timer text: 01:01:04
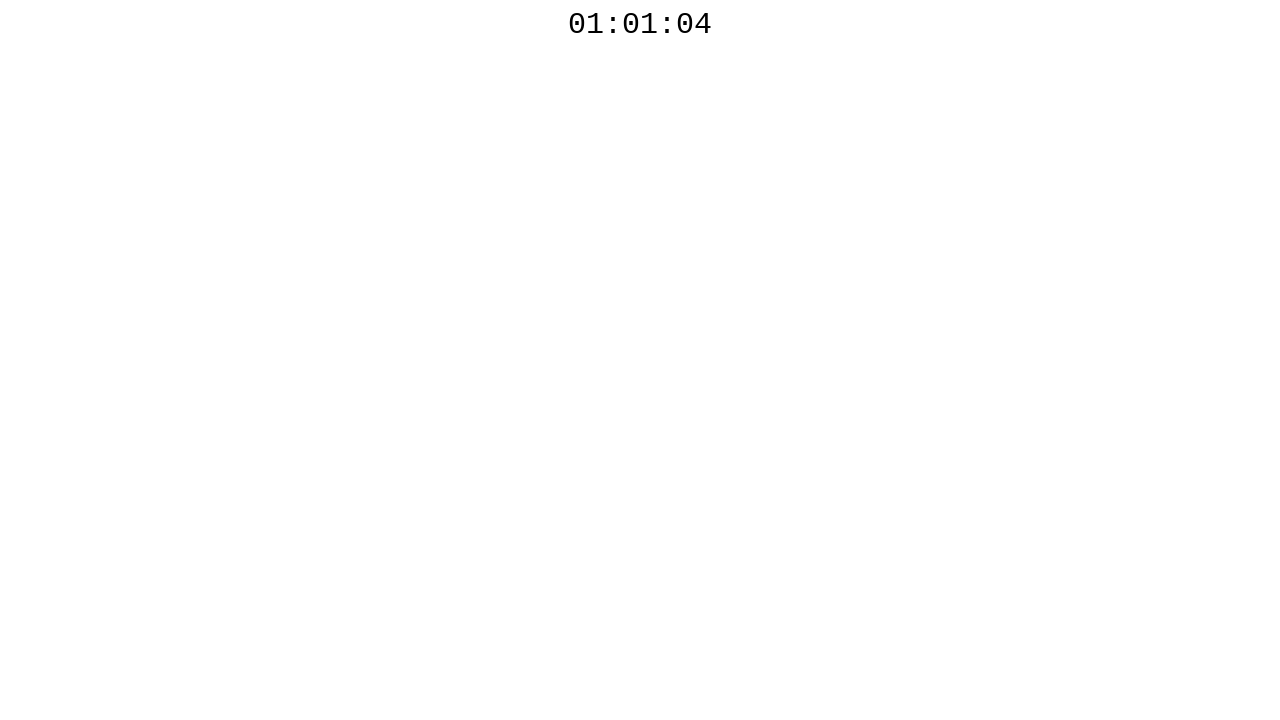

Waited 100ms before polling countdown timer again
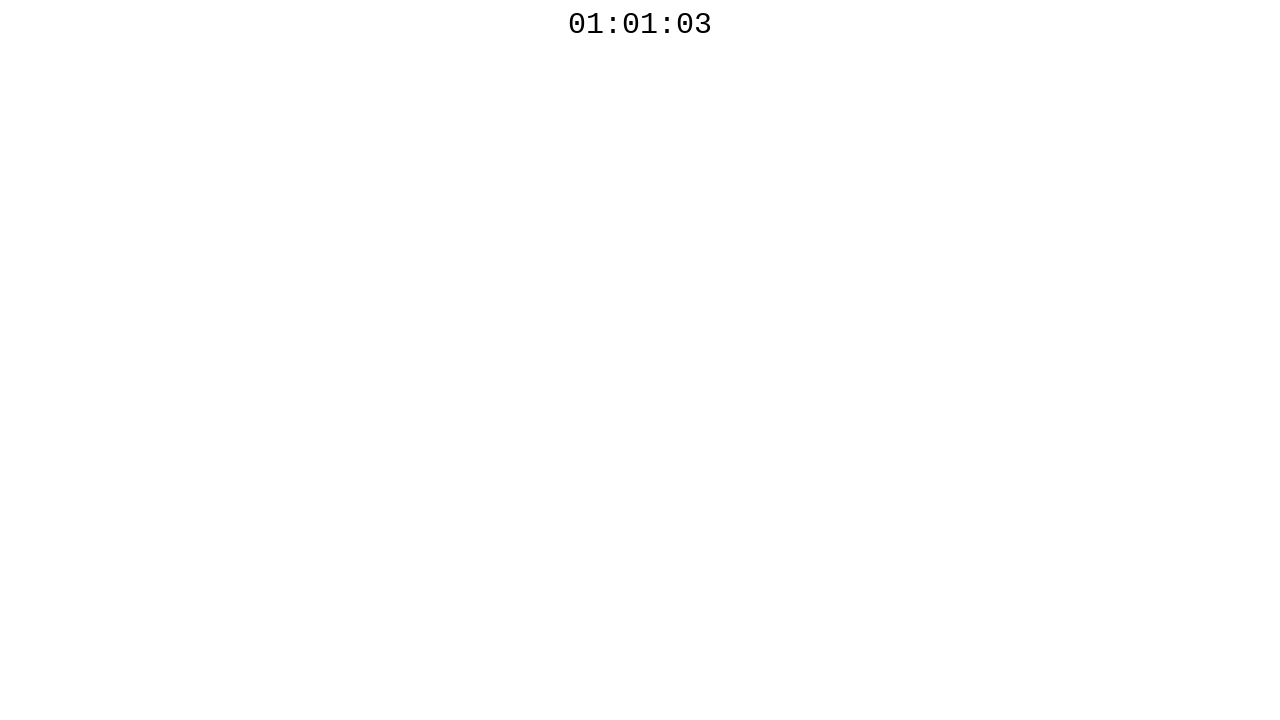

Retrieved countdown timer text: 01:01:03
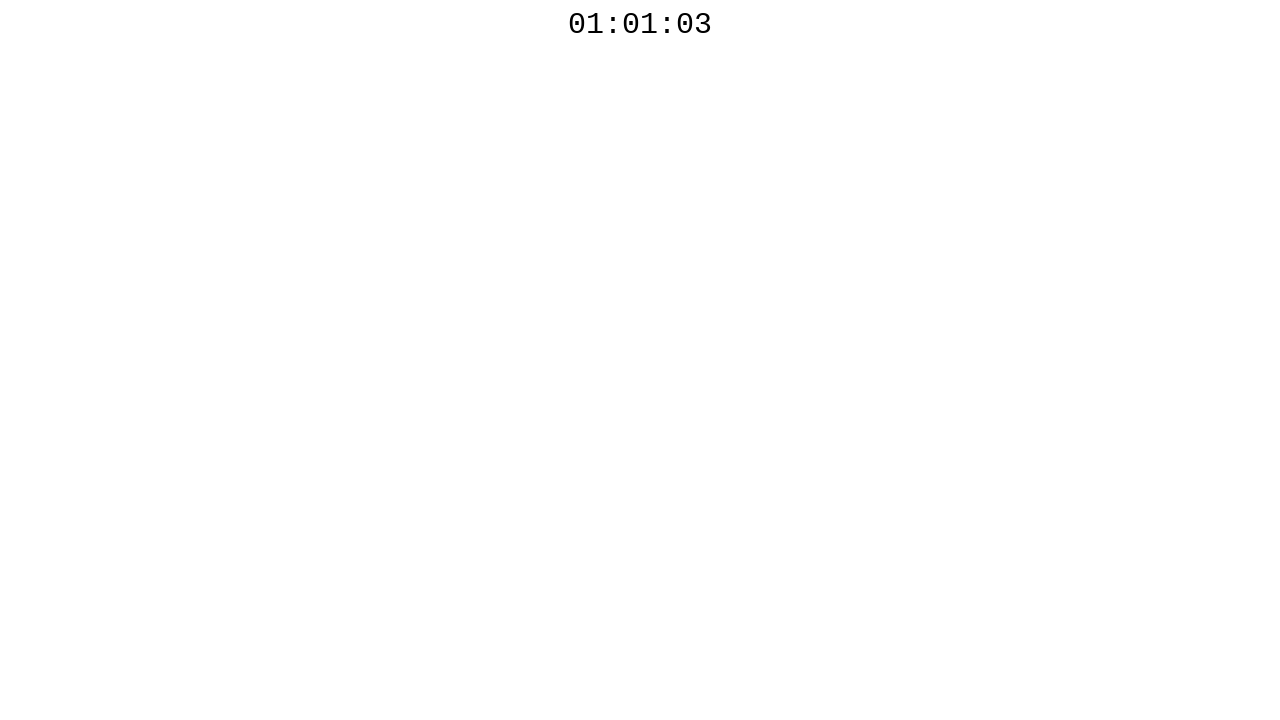

Waited 100ms before polling countdown timer again
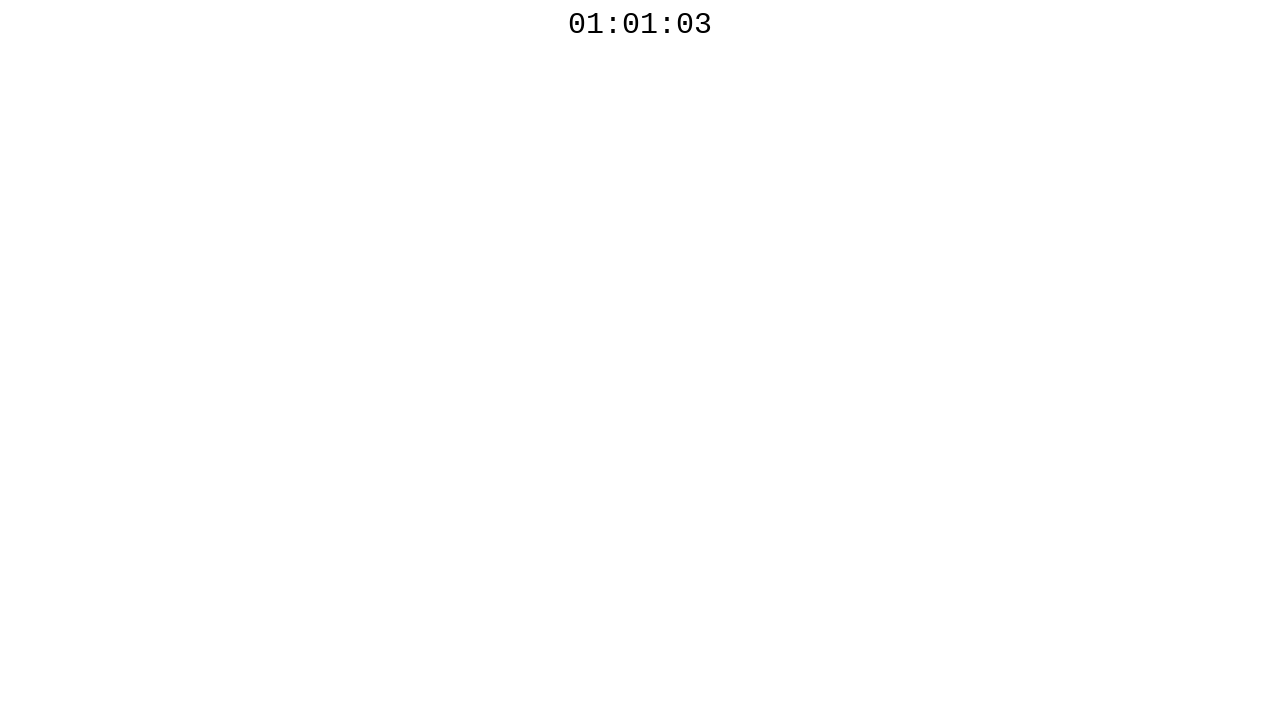

Retrieved countdown timer text: 01:01:03
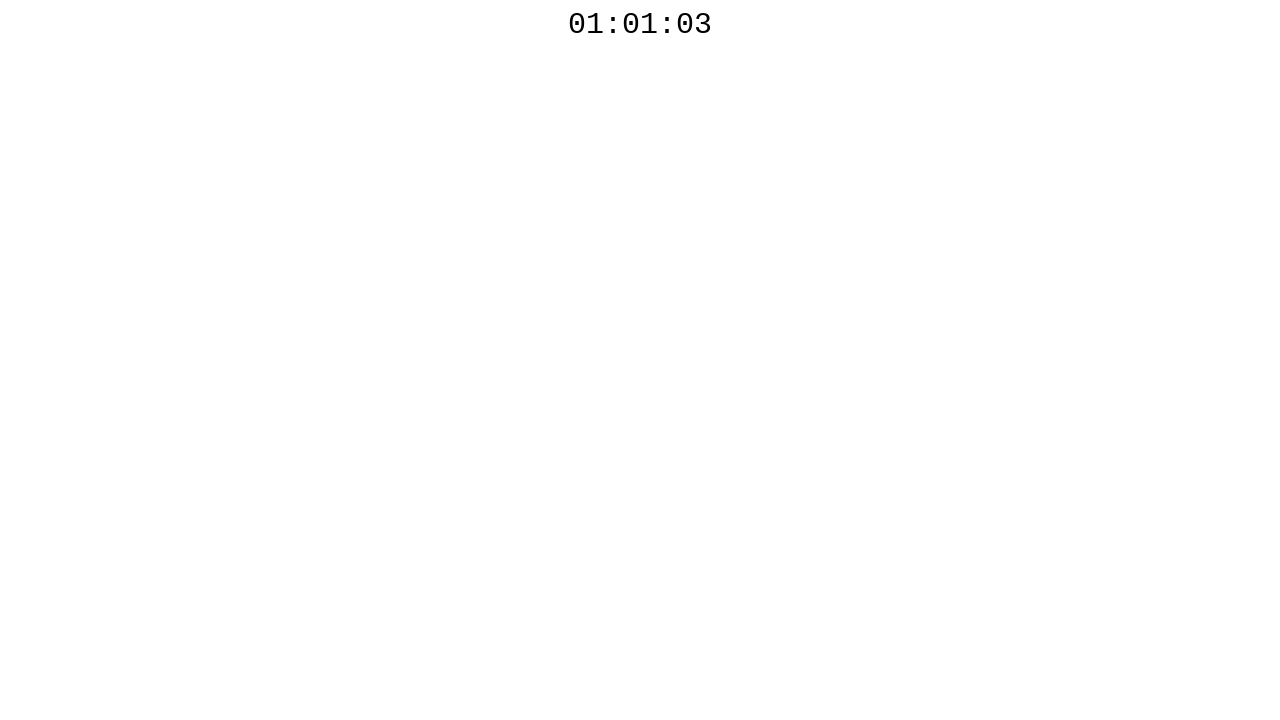

Waited 100ms before polling countdown timer again
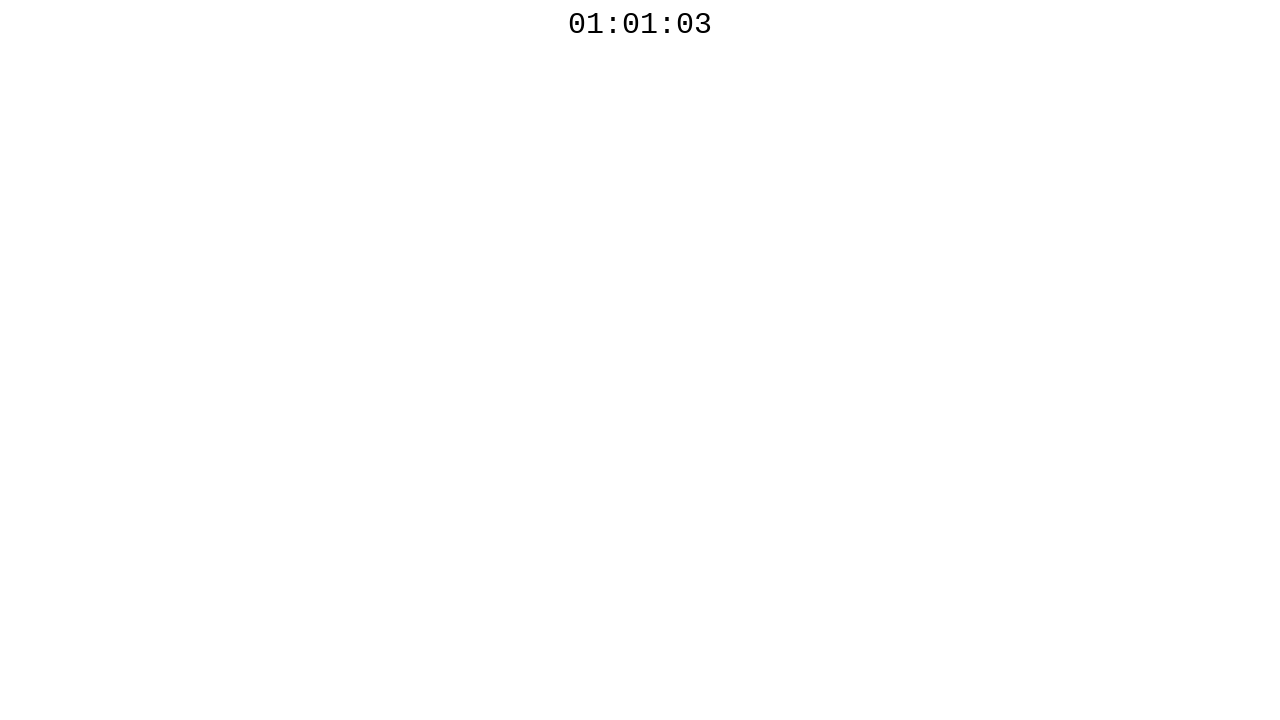

Retrieved countdown timer text: 01:01:03
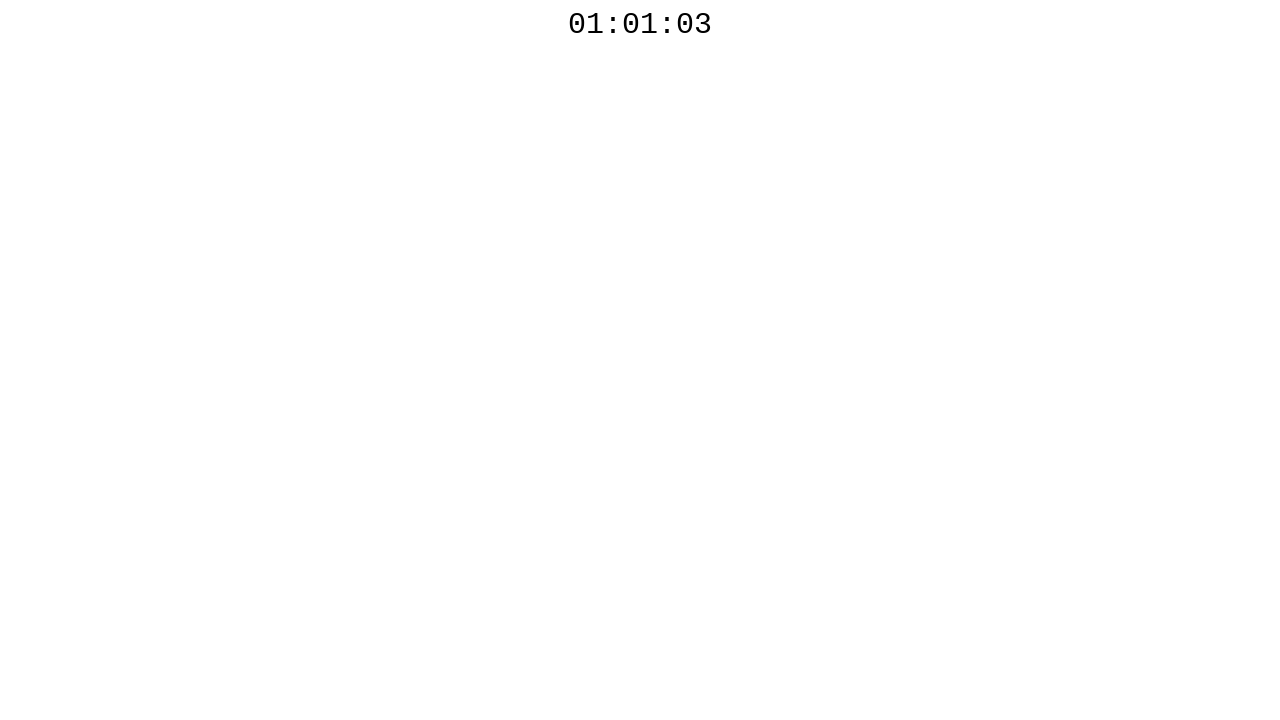

Waited 100ms before polling countdown timer again
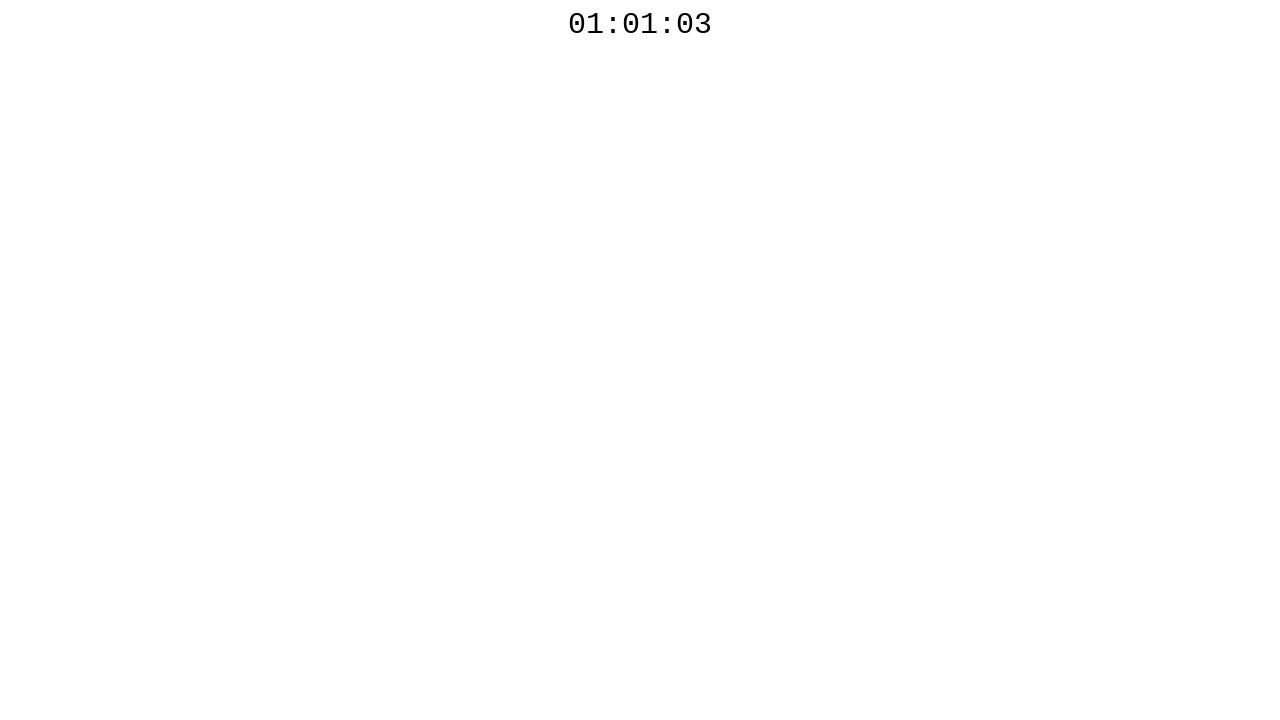

Retrieved countdown timer text: 01:01:02
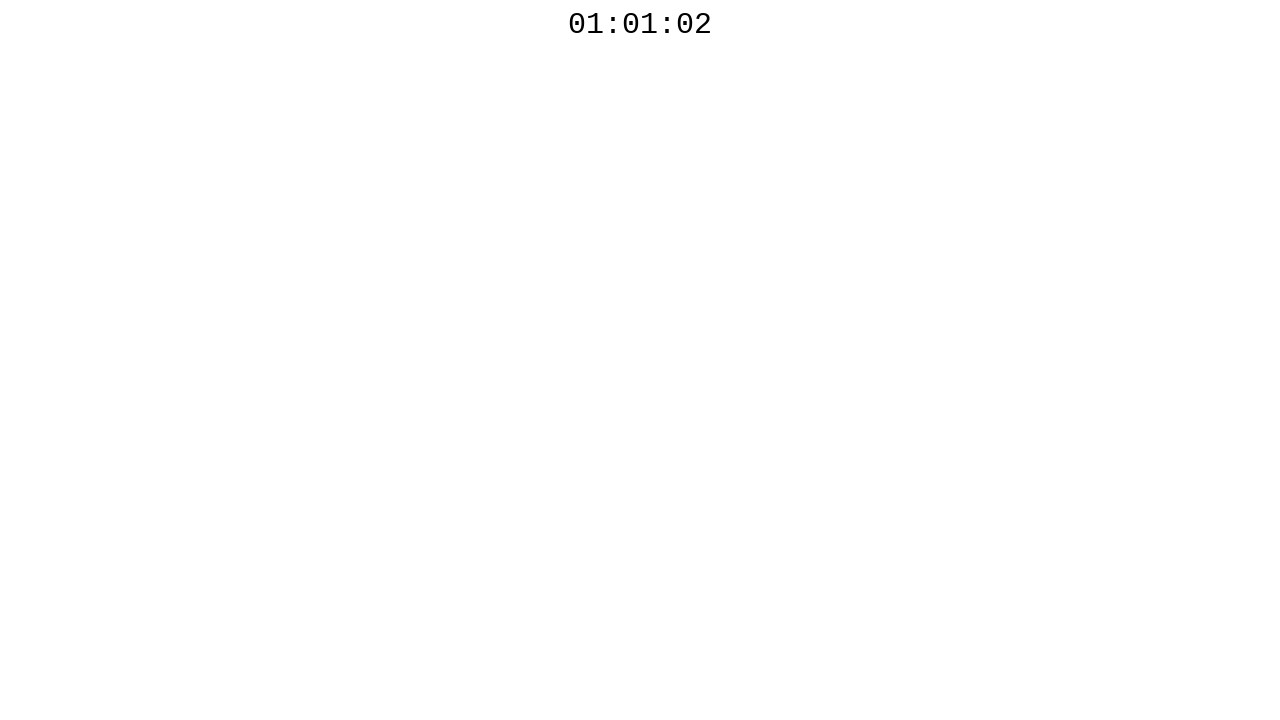

Waited 100ms before polling countdown timer again
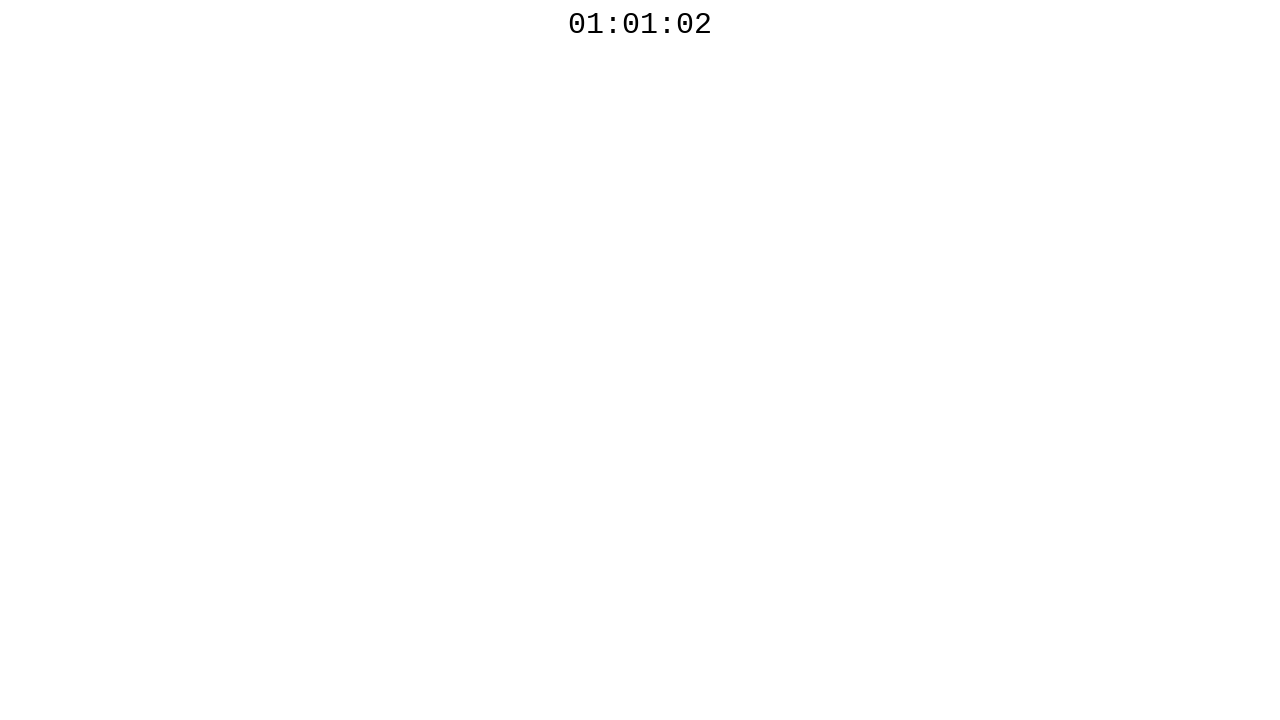

Retrieved countdown timer text: 01:01:02
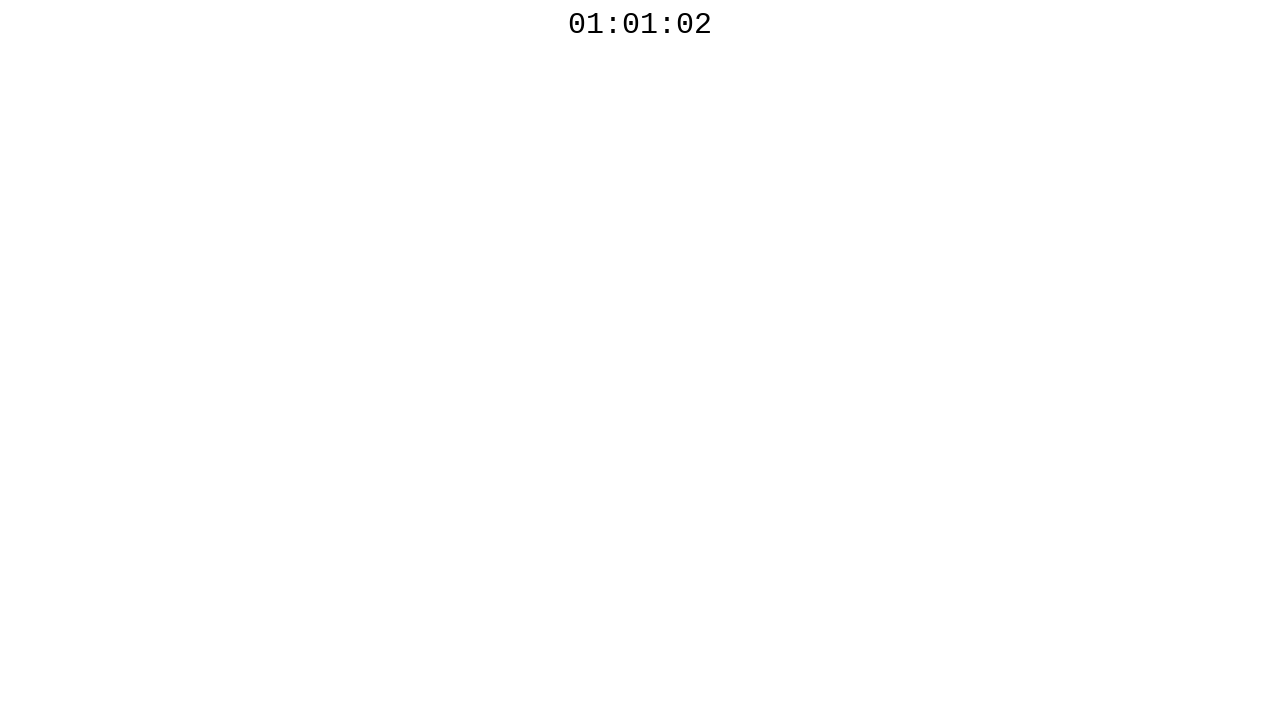

Waited 100ms before polling countdown timer again
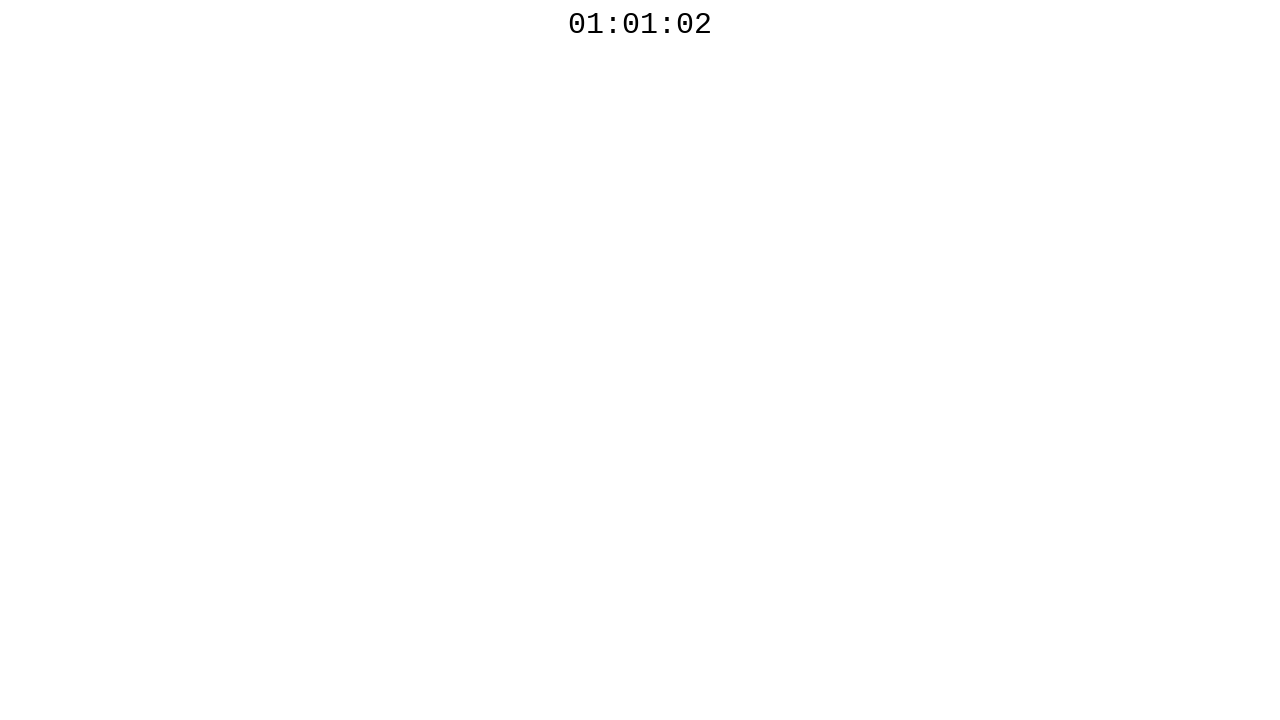

Retrieved countdown timer text: 01:01:02
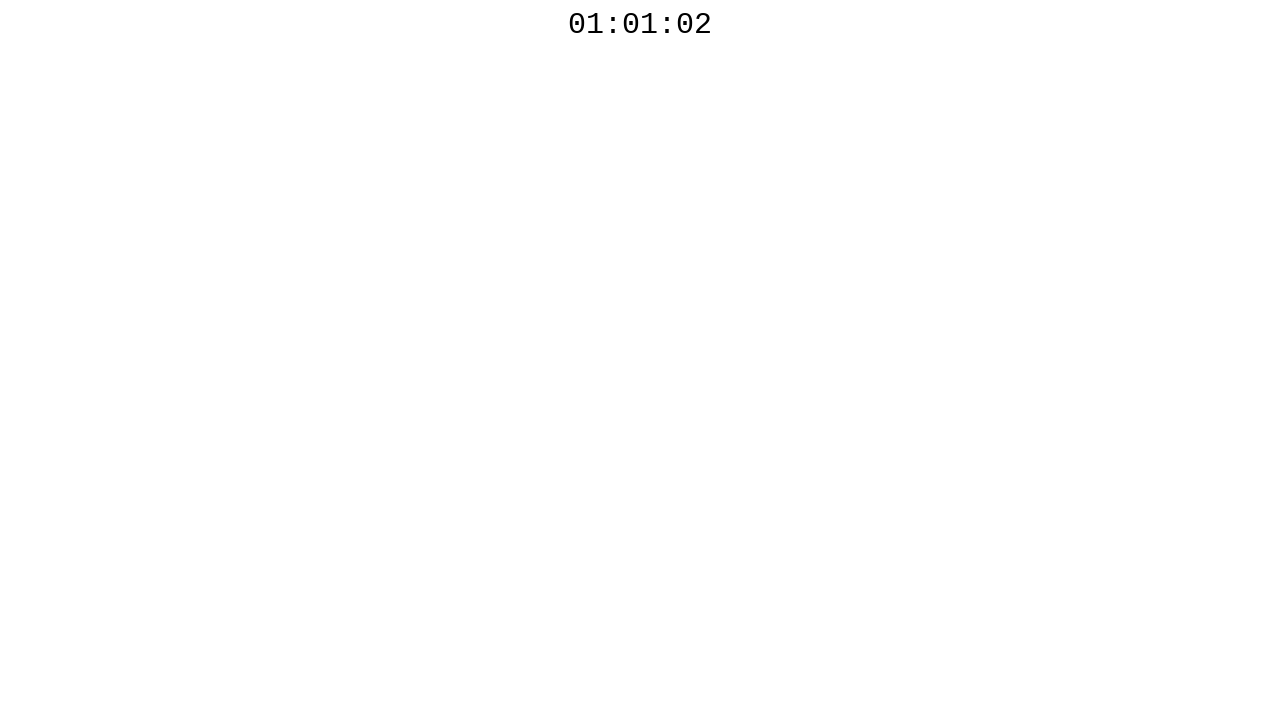

Waited 100ms before polling countdown timer again
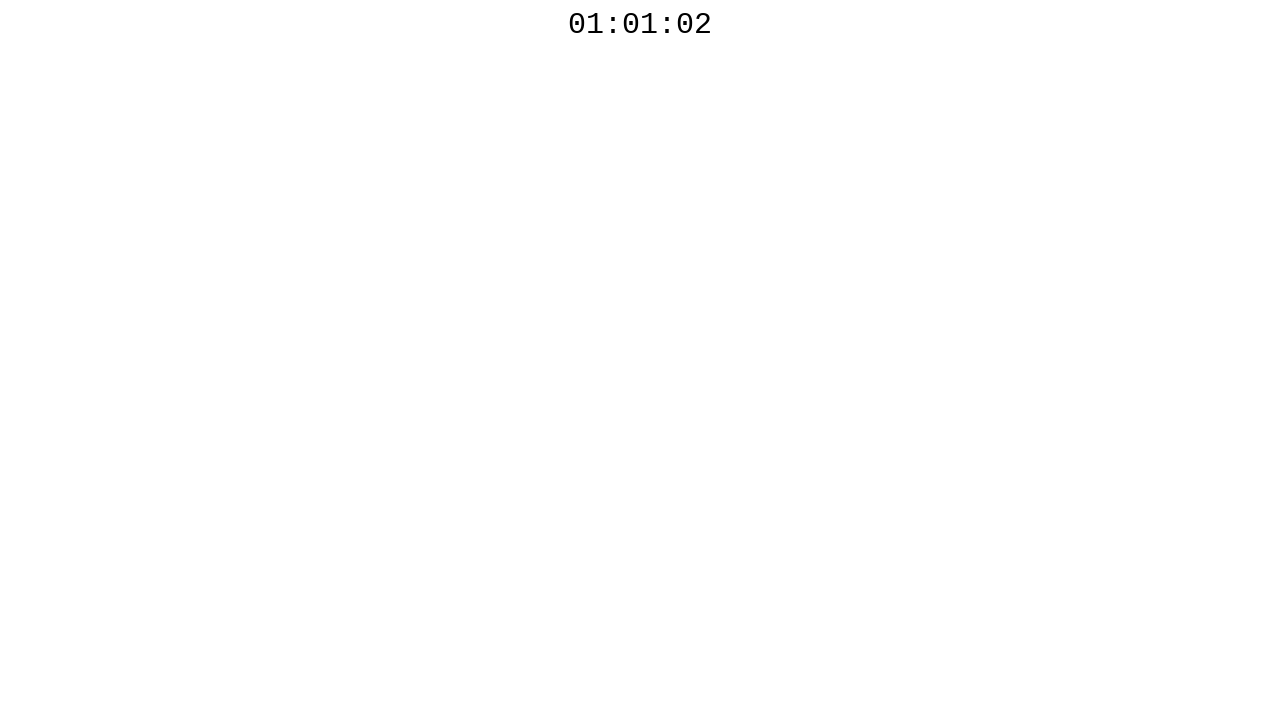

Retrieved countdown timer text: 01:01:02
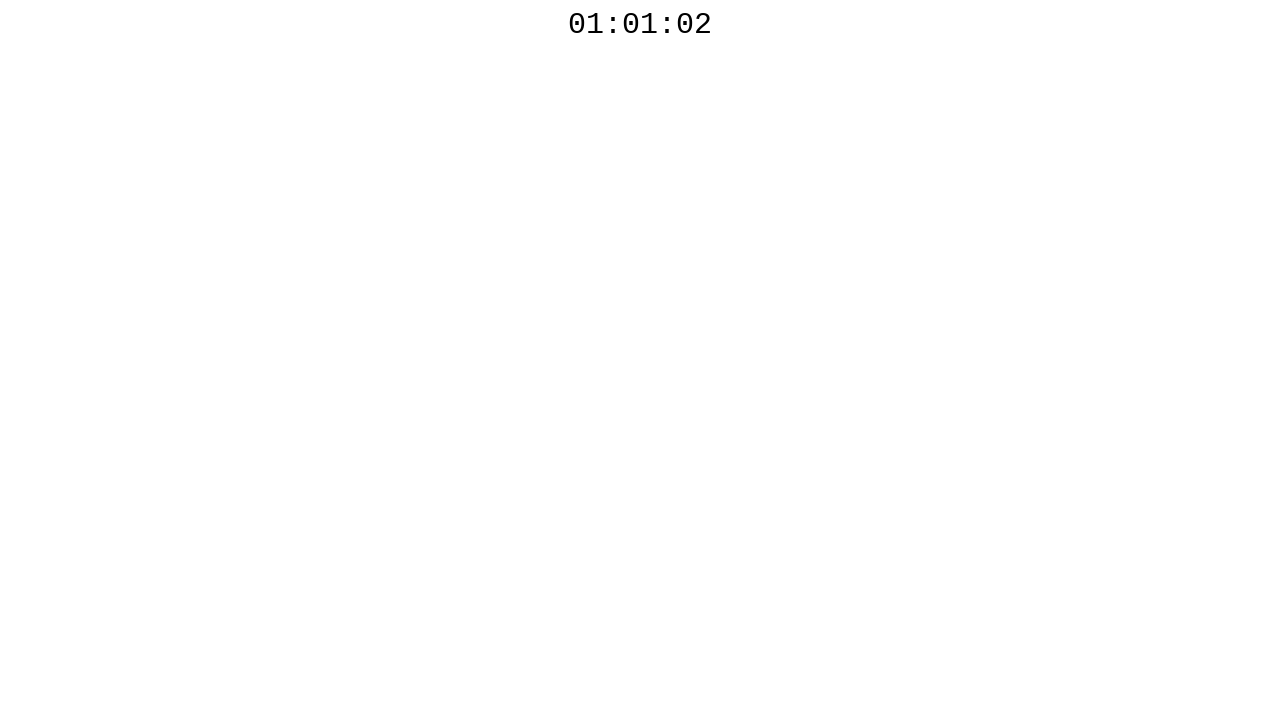

Waited 100ms before polling countdown timer again
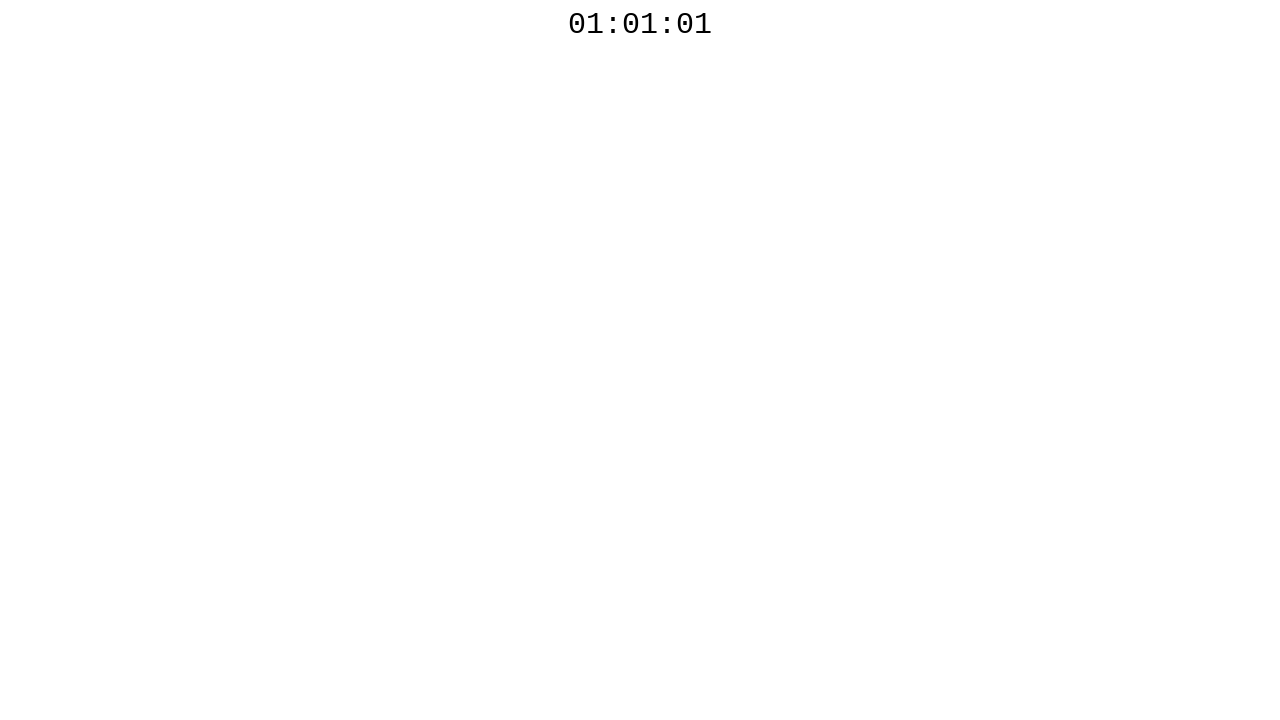

Retrieved countdown timer text: 01:01:01
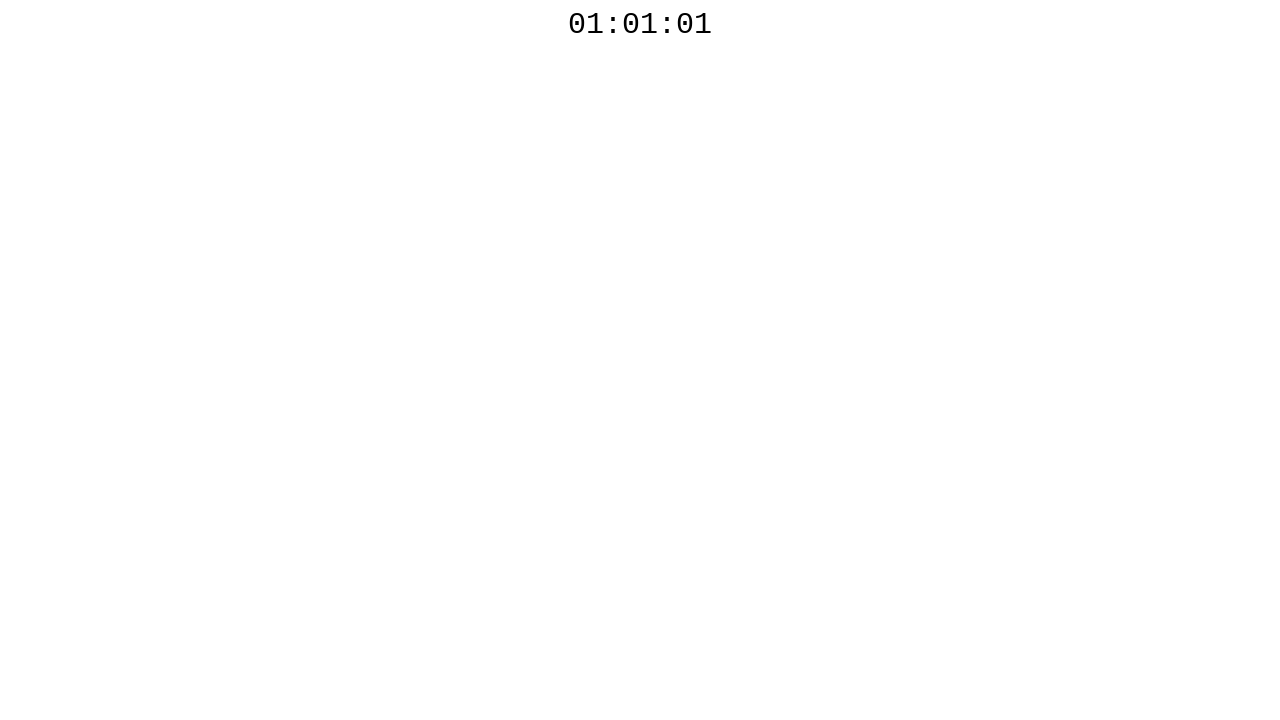

Waited 100ms before polling countdown timer again
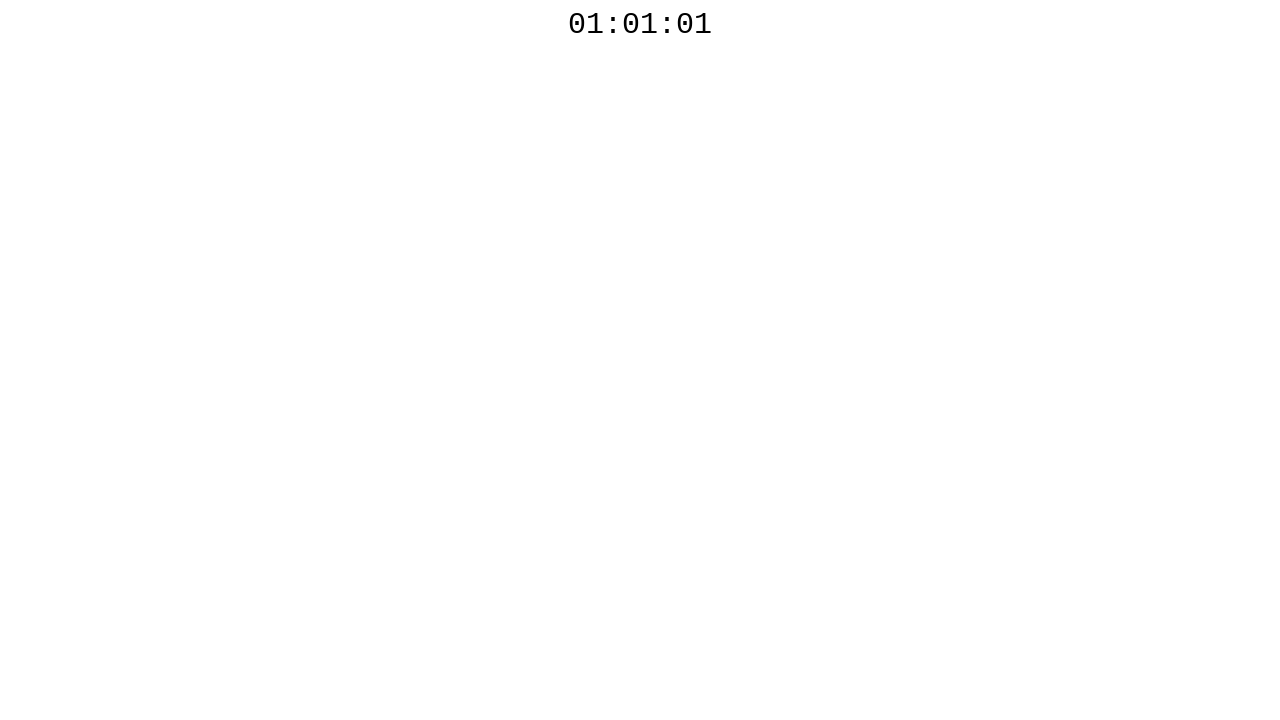

Retrieved countdown timer text: 01:01:01
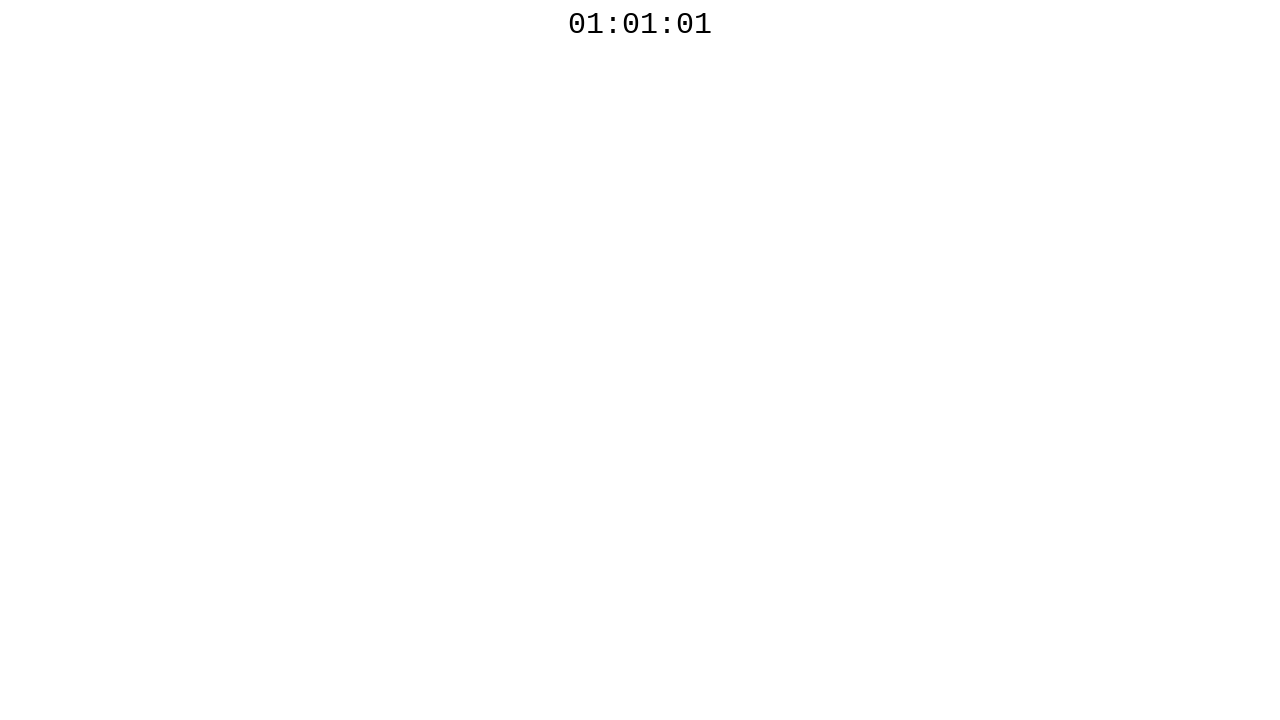

Waited 100ms before polling countdown timer again
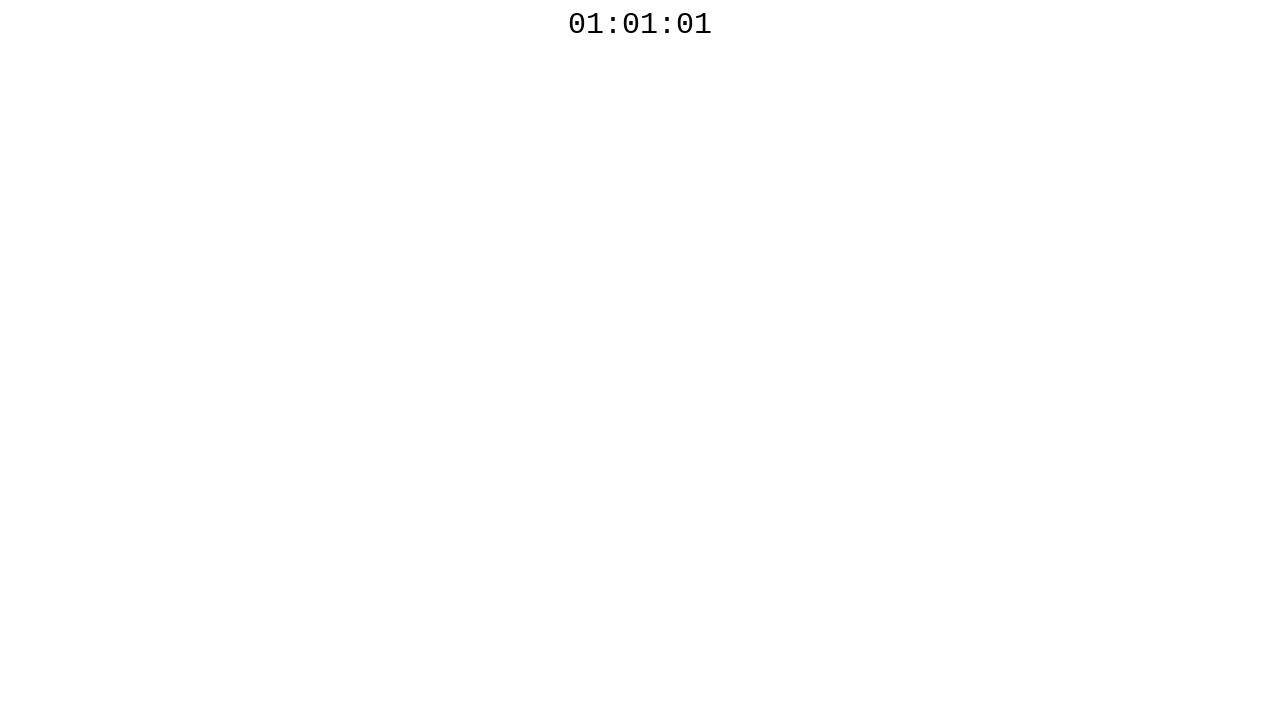

Retrieved countdown timer text: 01:01:01
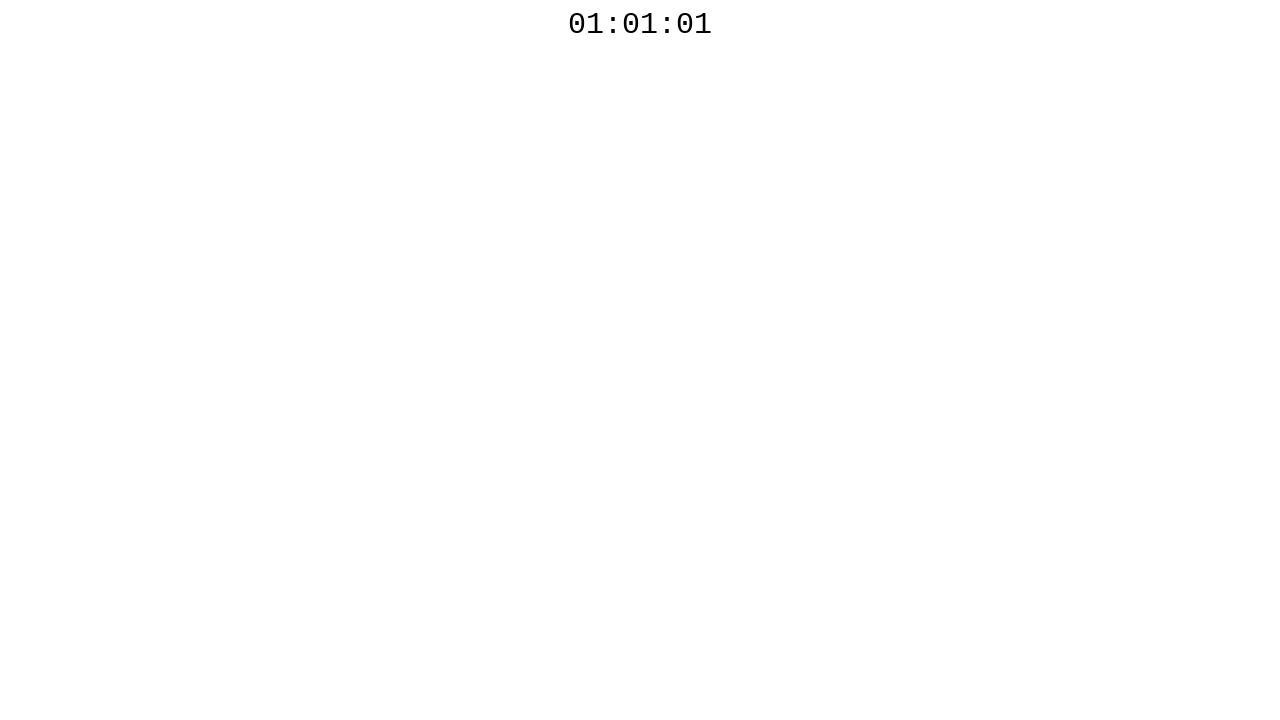

Waited 100ms before polling countdown timer again
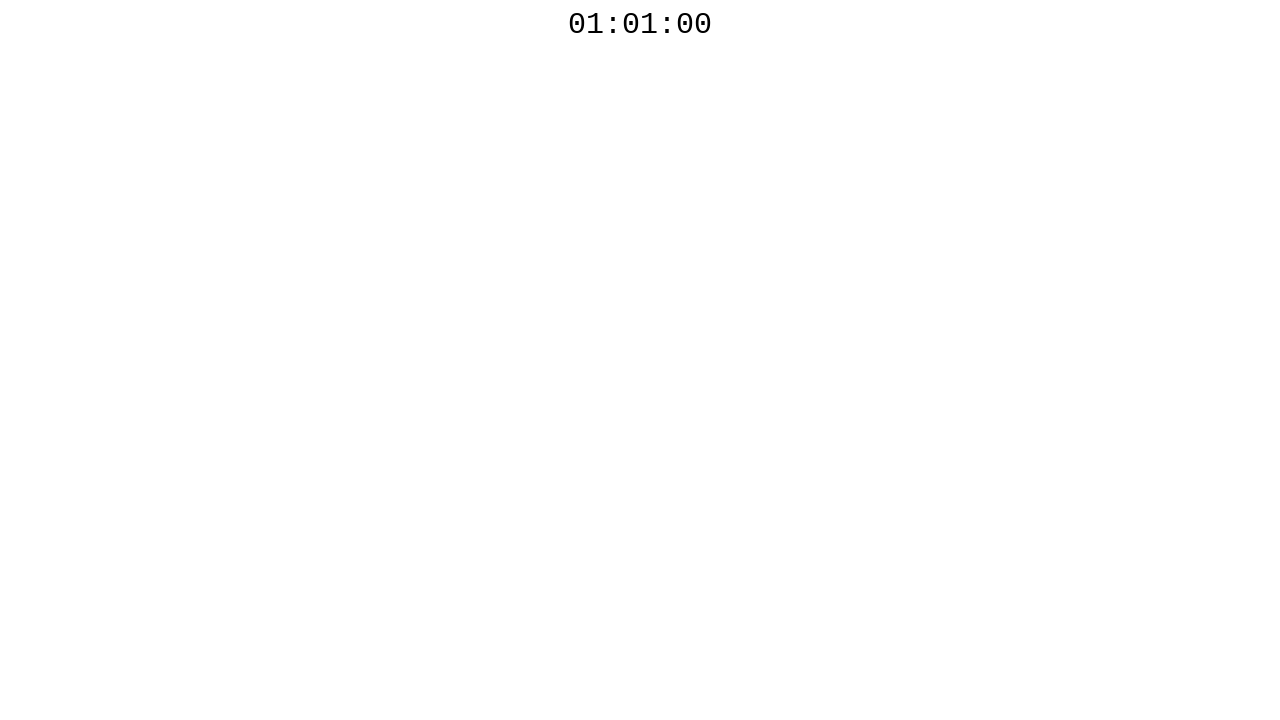

Retrieved countdown timer text: 01:01:00
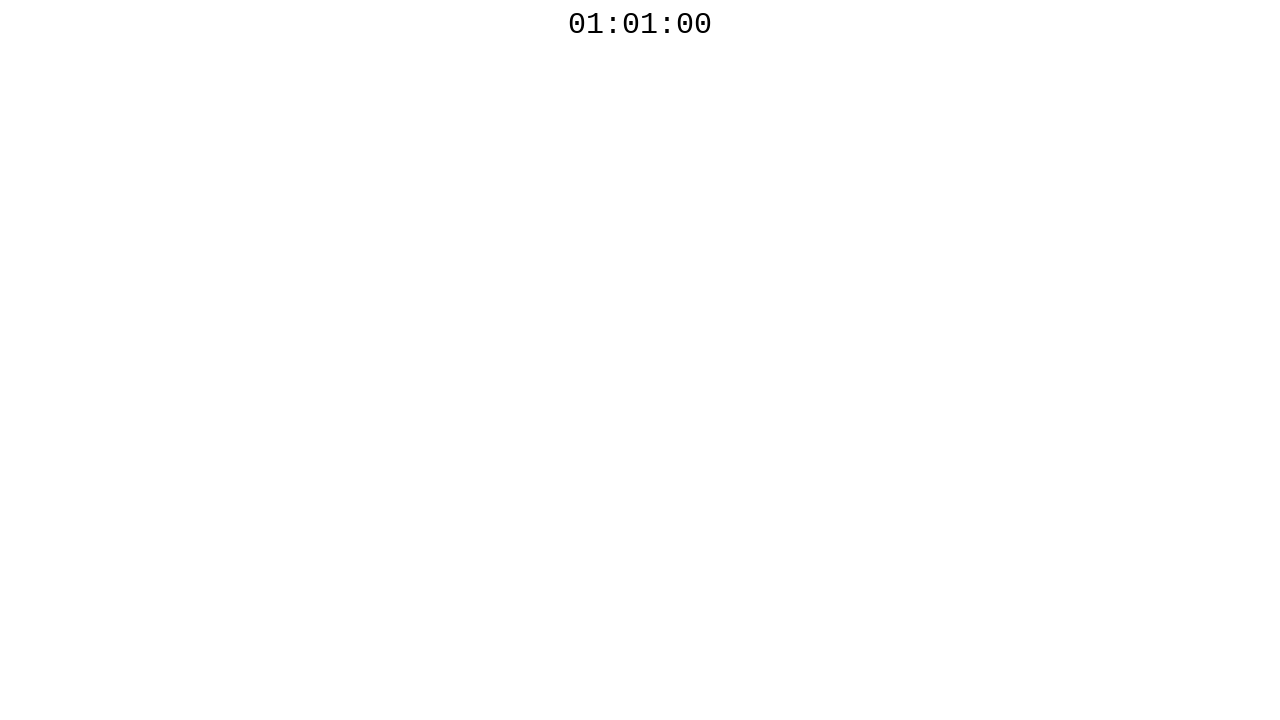

Countdown timer ended with '00'
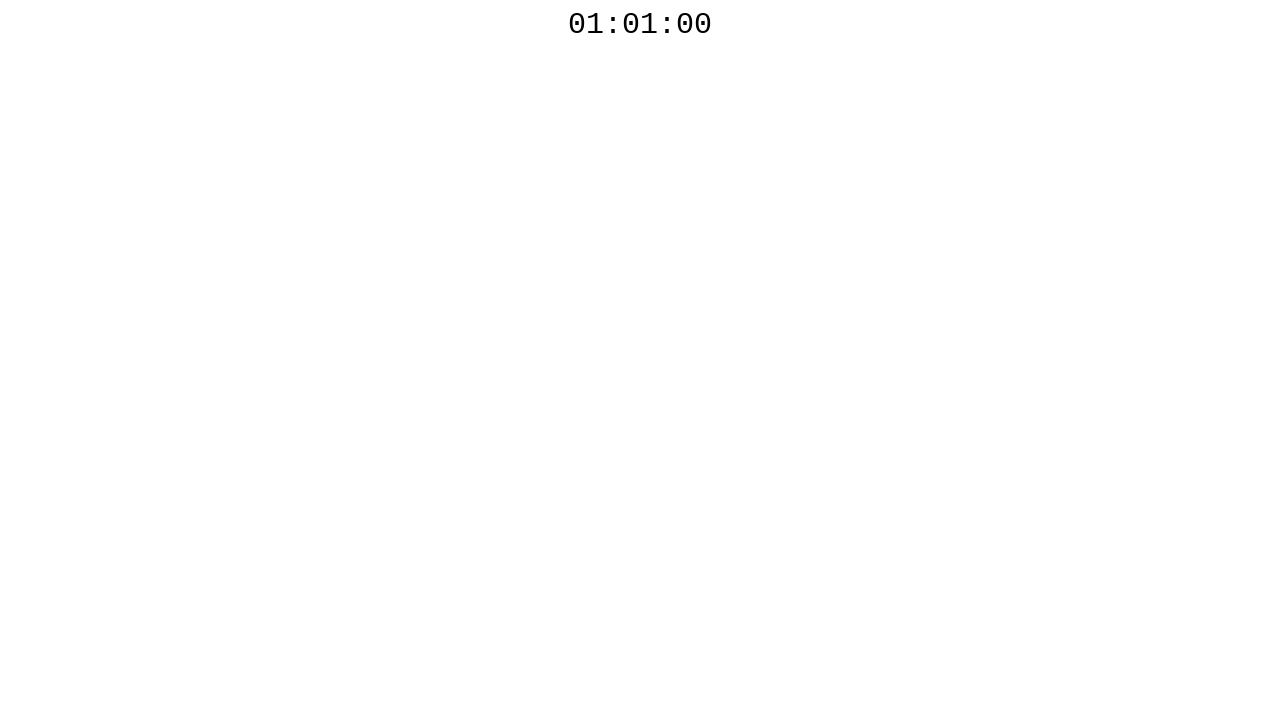

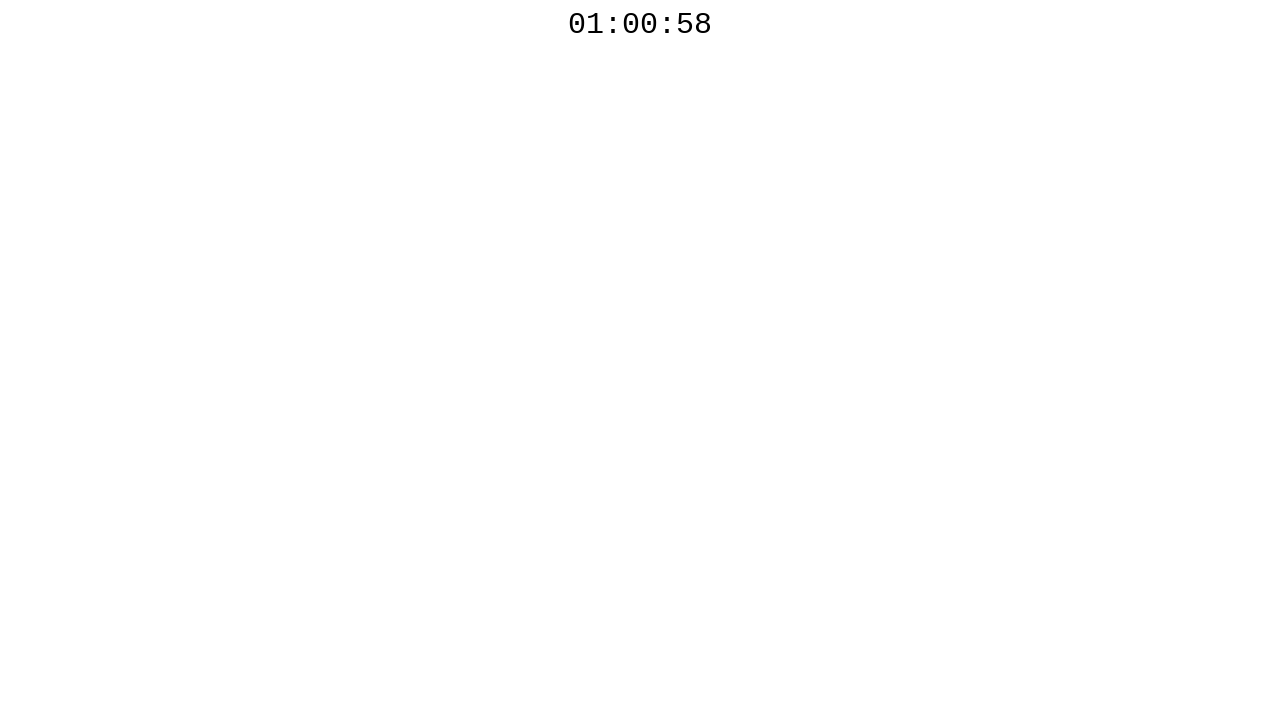